Parameterized test that clicks specific buttons by label (Div button, Origin button, Input button, Default, Primary, Dashed, Text, Link, Icon button) and verifies each button's click message.

Starting URL: https://test-with-me-app.vercel.app/learning/web-elements/elements/button

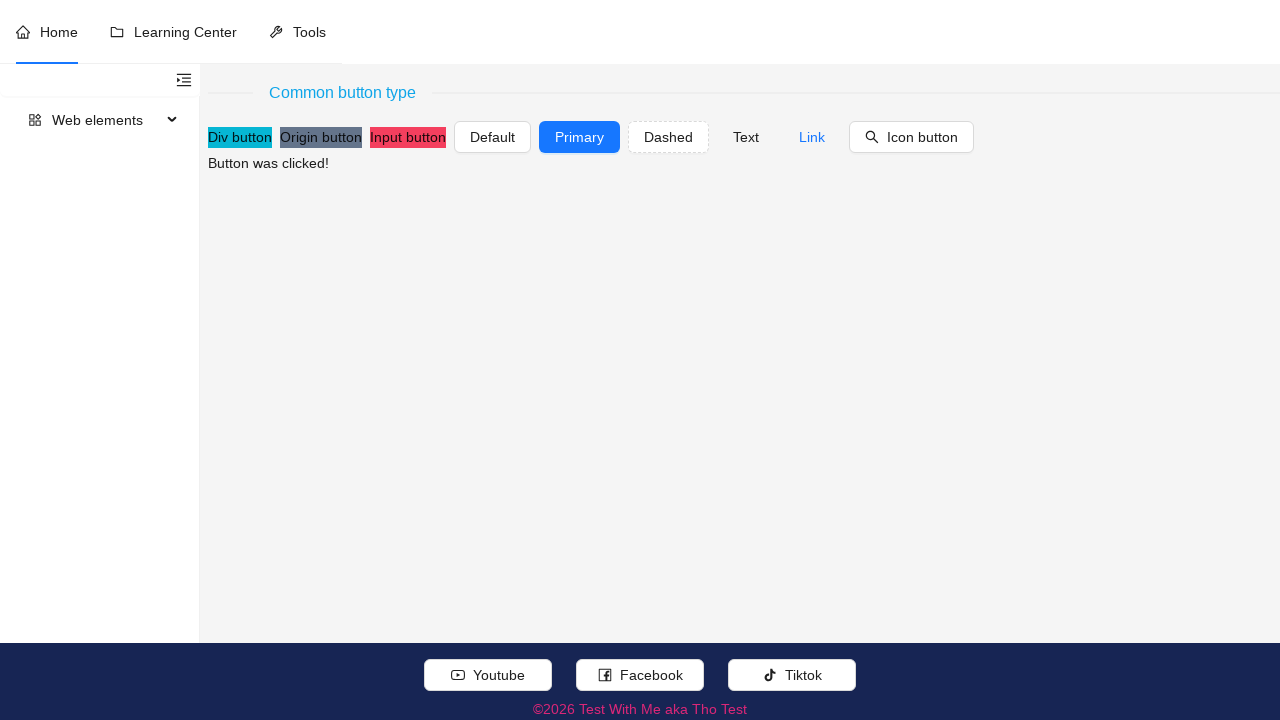

Defined clicked button locator for verification
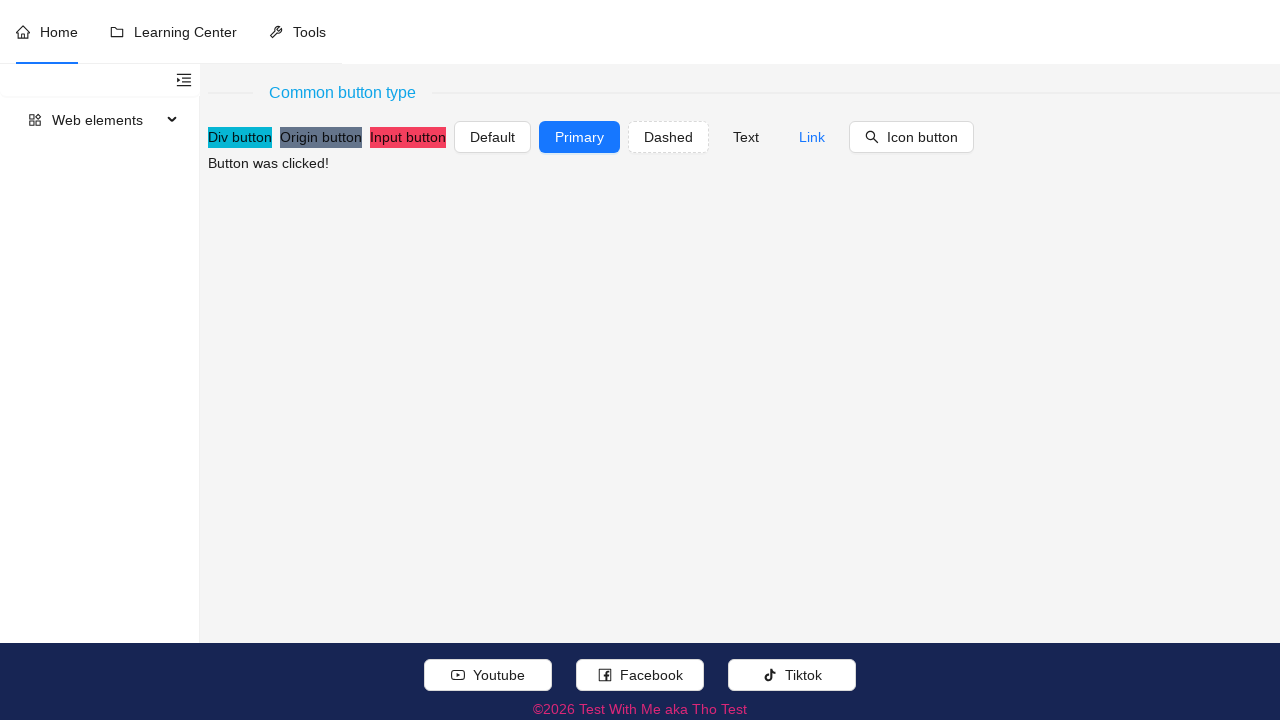

Initialized list of button labels to test
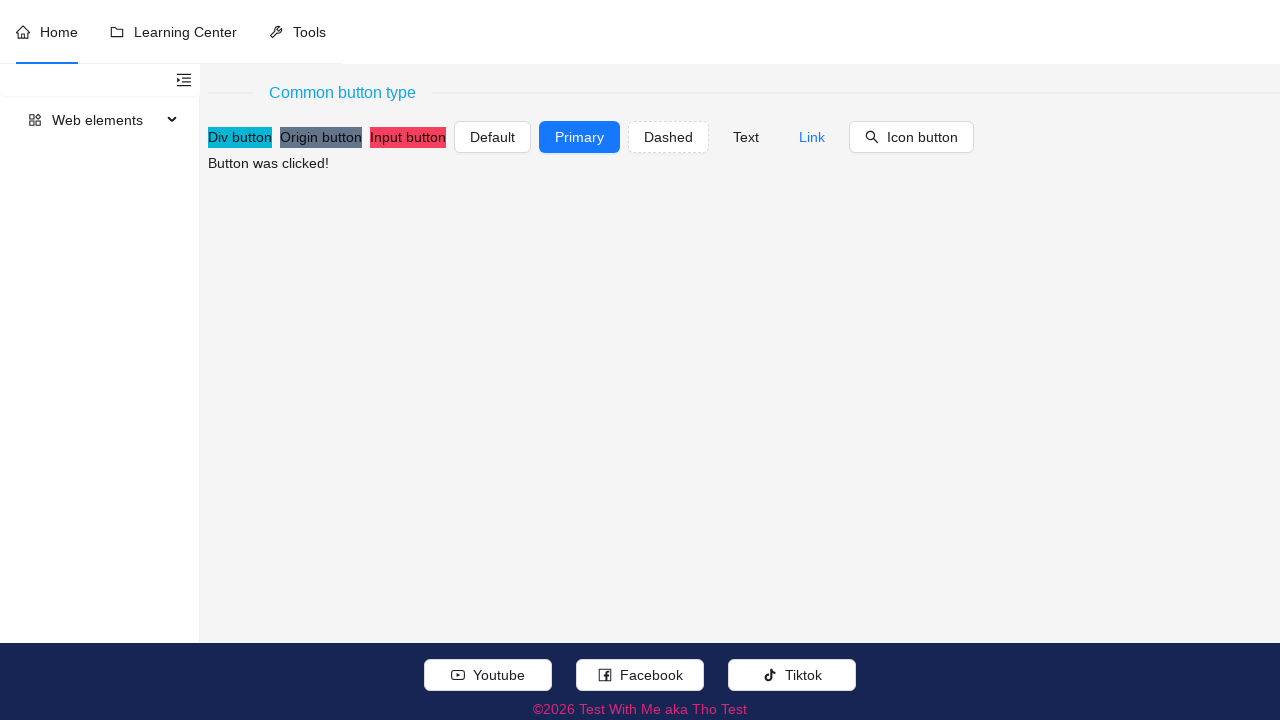

Constructed XPath for button label 'Div button'
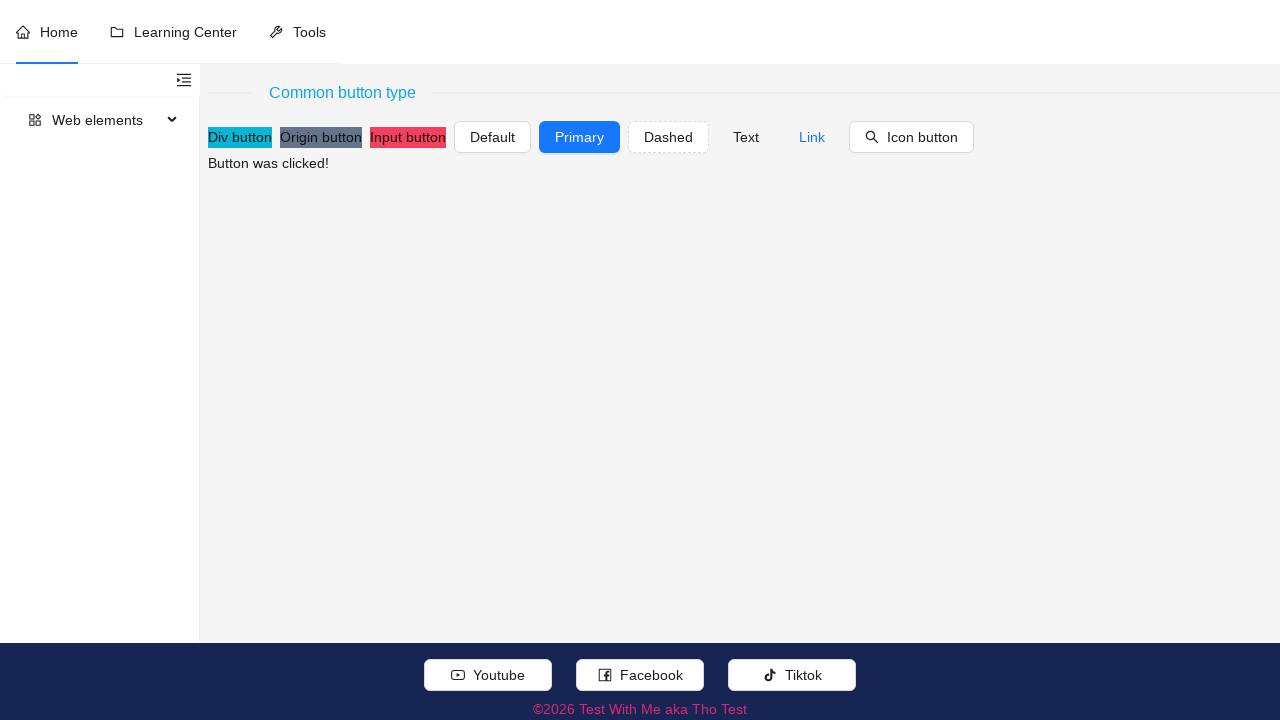

Located button with label 'Div button'
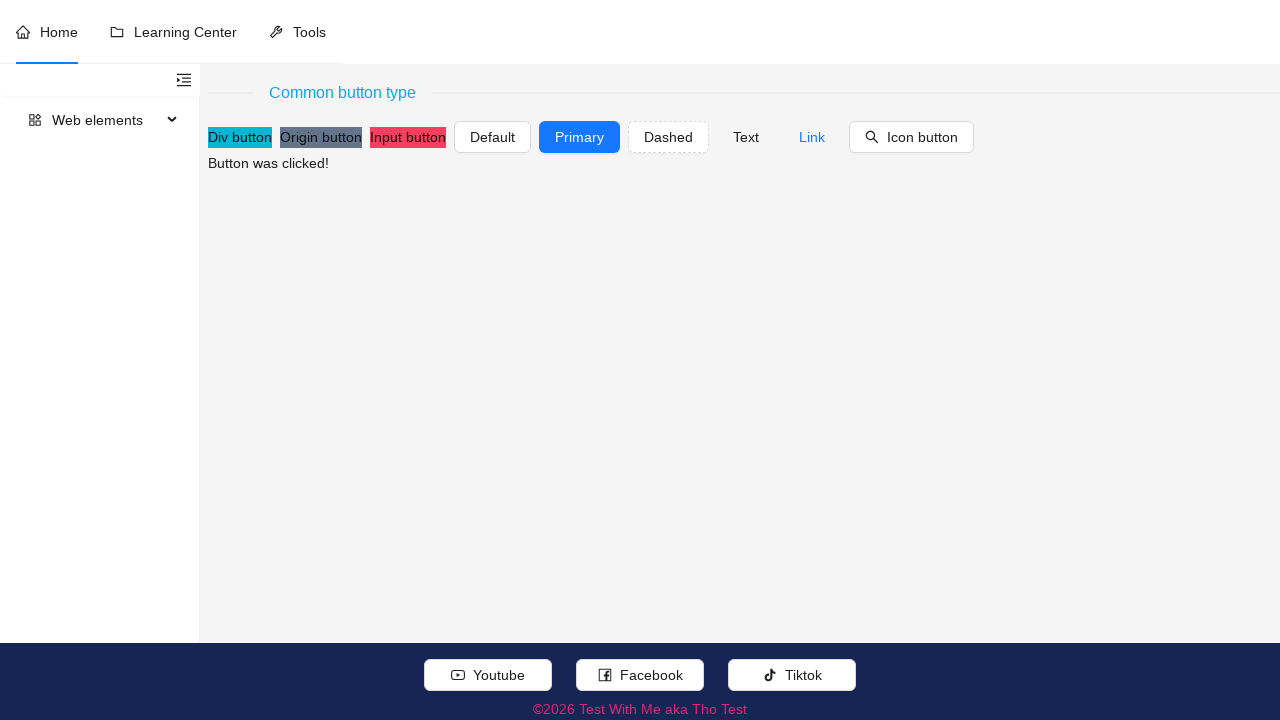

Clicked button labeled 'Div button' at (240, 137) on //button[normalize-space(.//text())='Div button'] | //*[@role='button' and norma
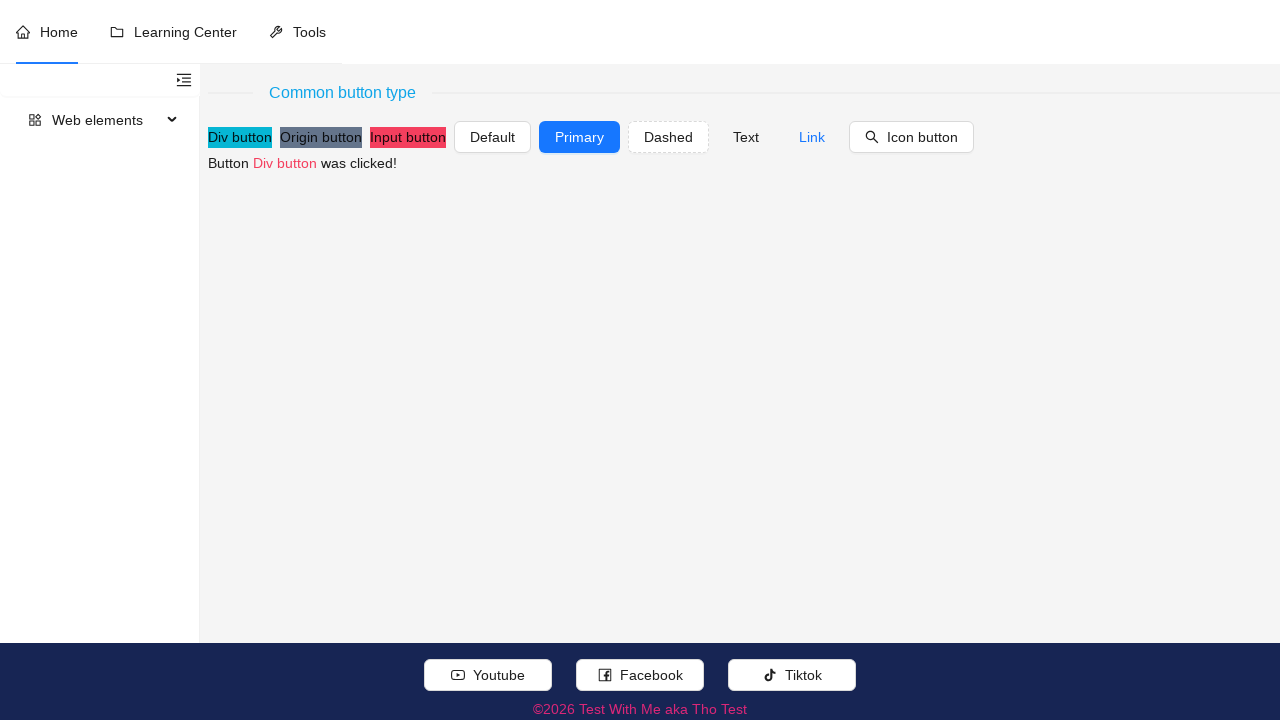

Verified click message appeared for 'Div button' button
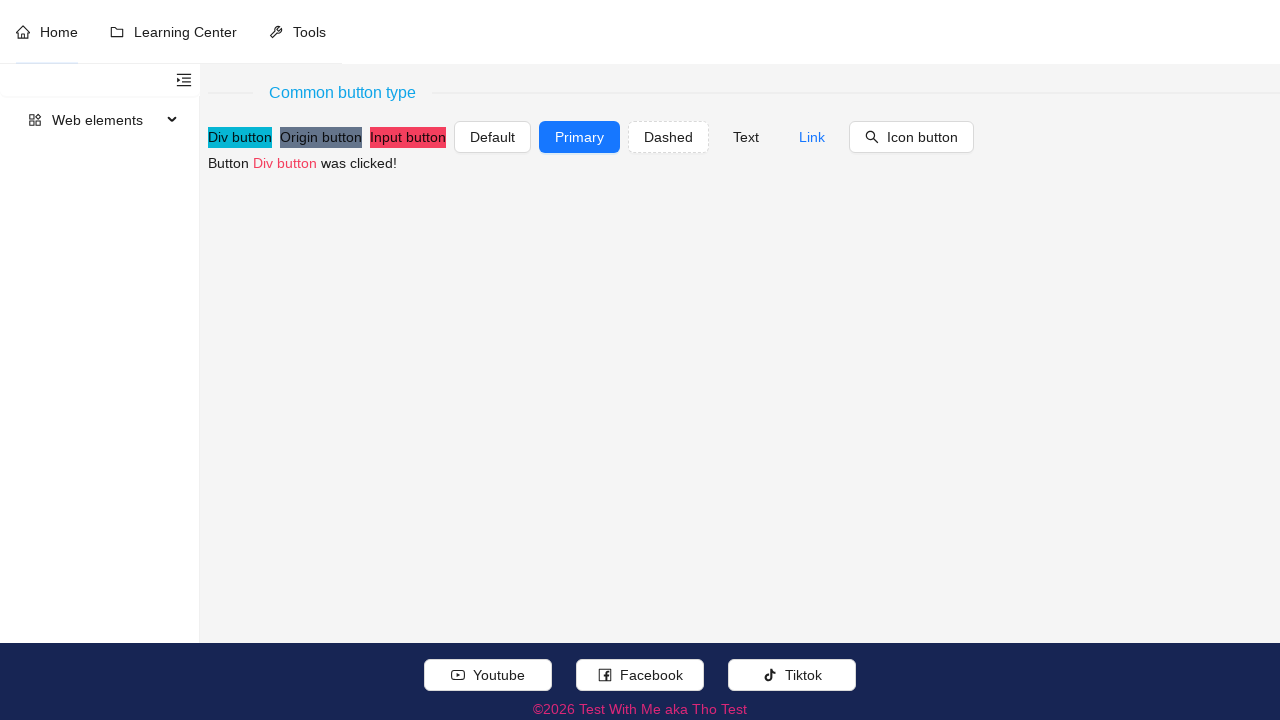

Constructed XPath for button label 'Origin button'
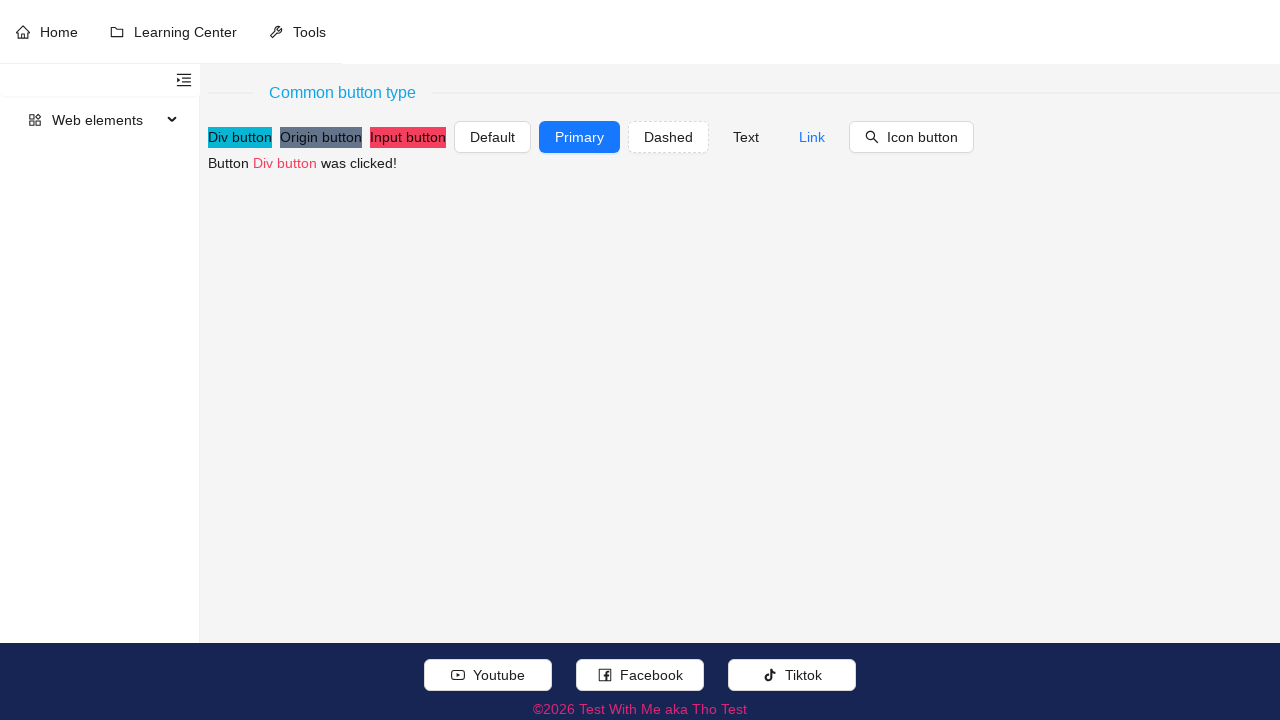

Located button with label 'Origin button'
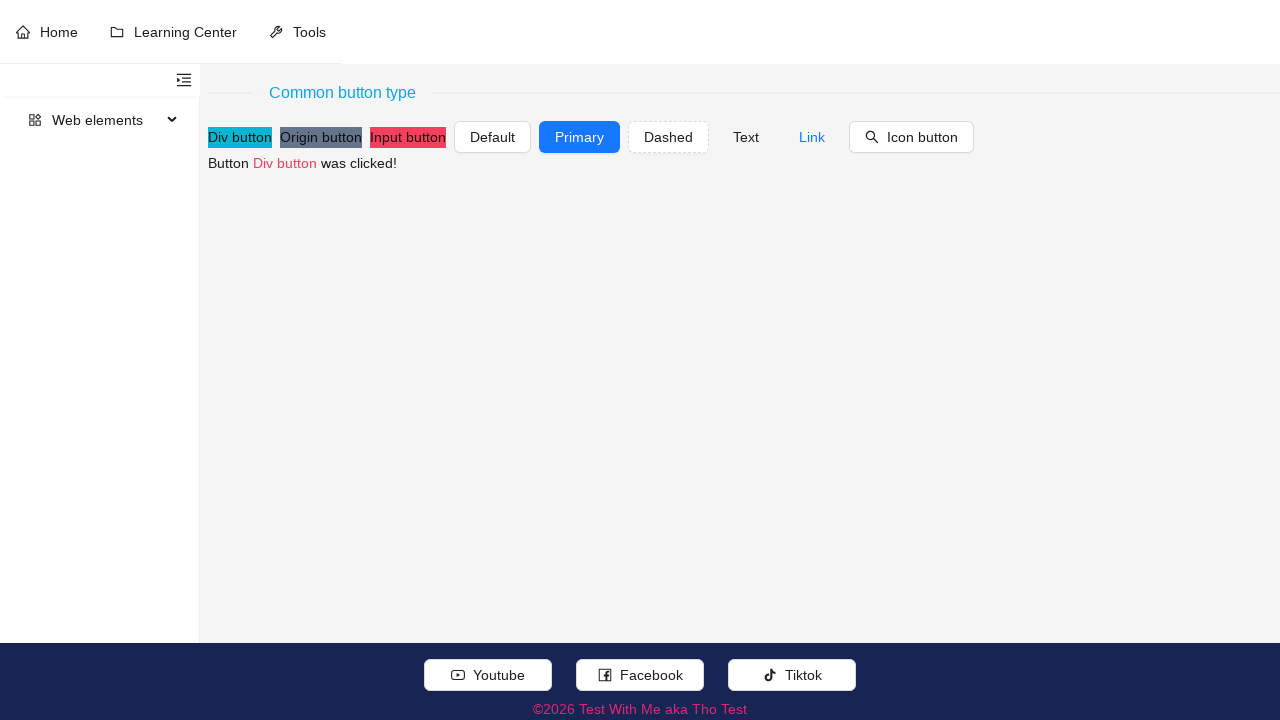

Clicked button labeled 'Origin button' at (321, 137) on //button[normalize-space(.//text())='Origin button'] | //*[@role='button' and no
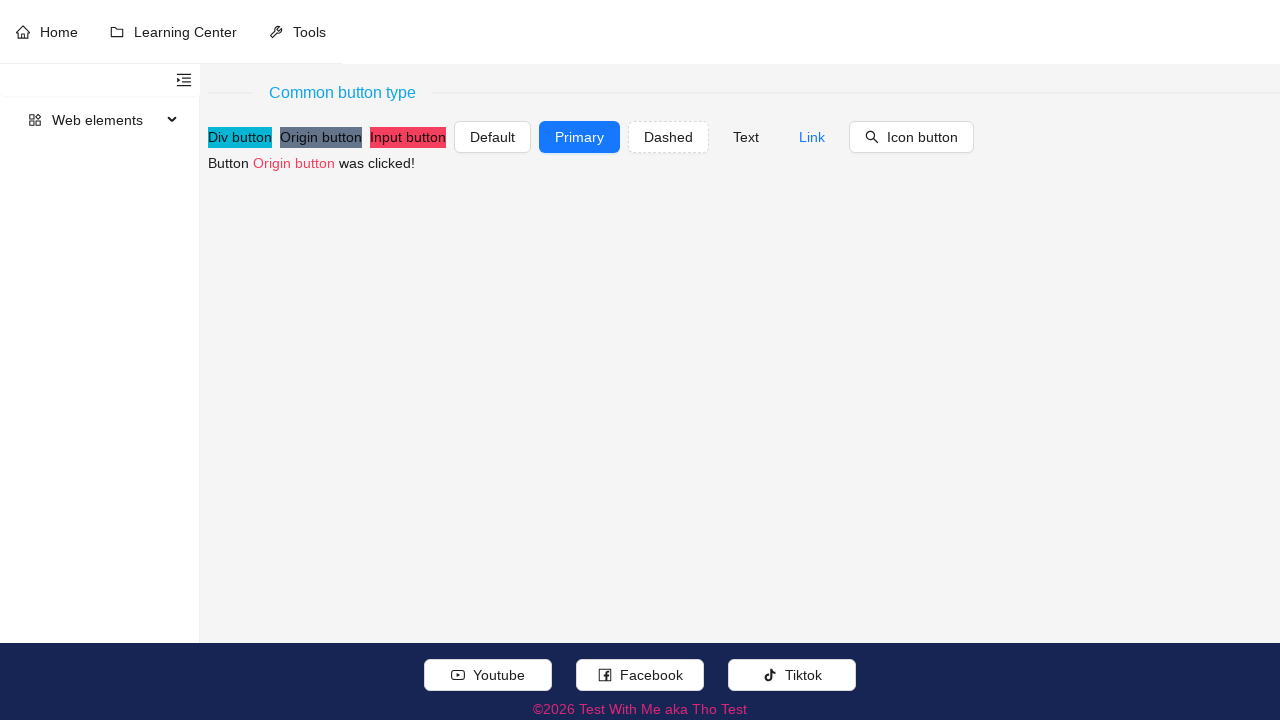

Verified click message appeared for 'Origin button' button
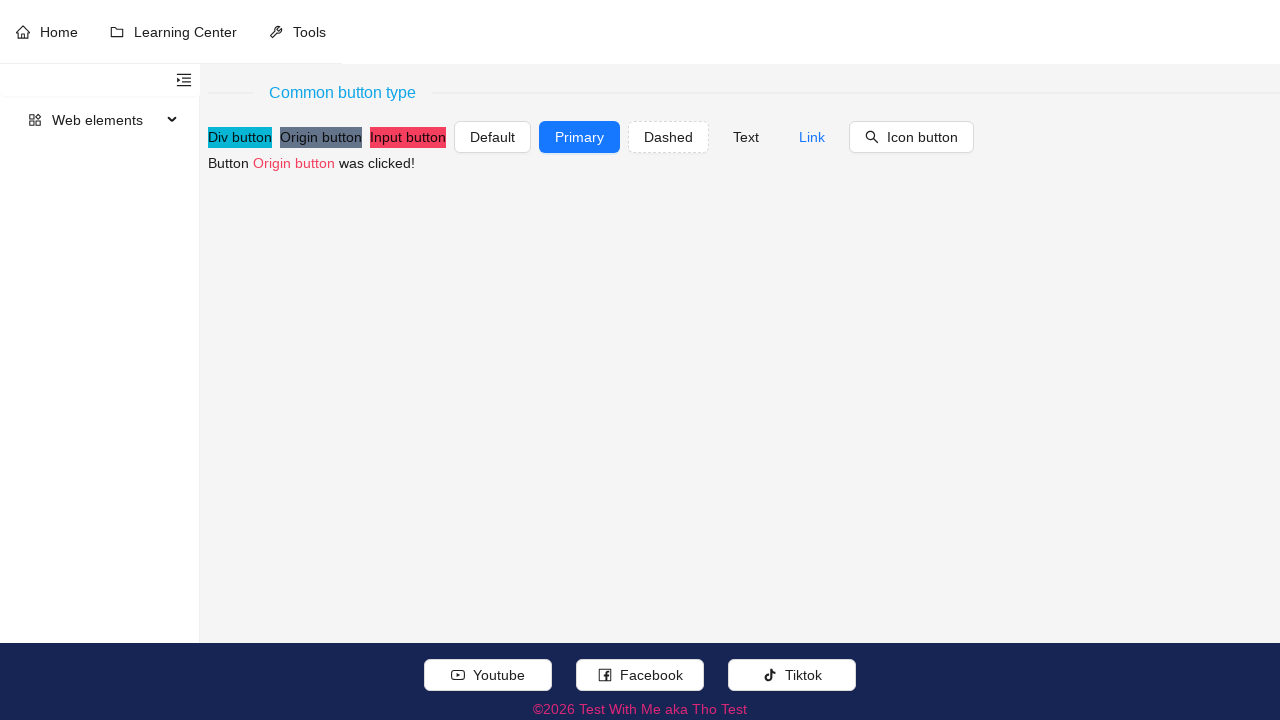

Constructed XPath for button label 'Input button'
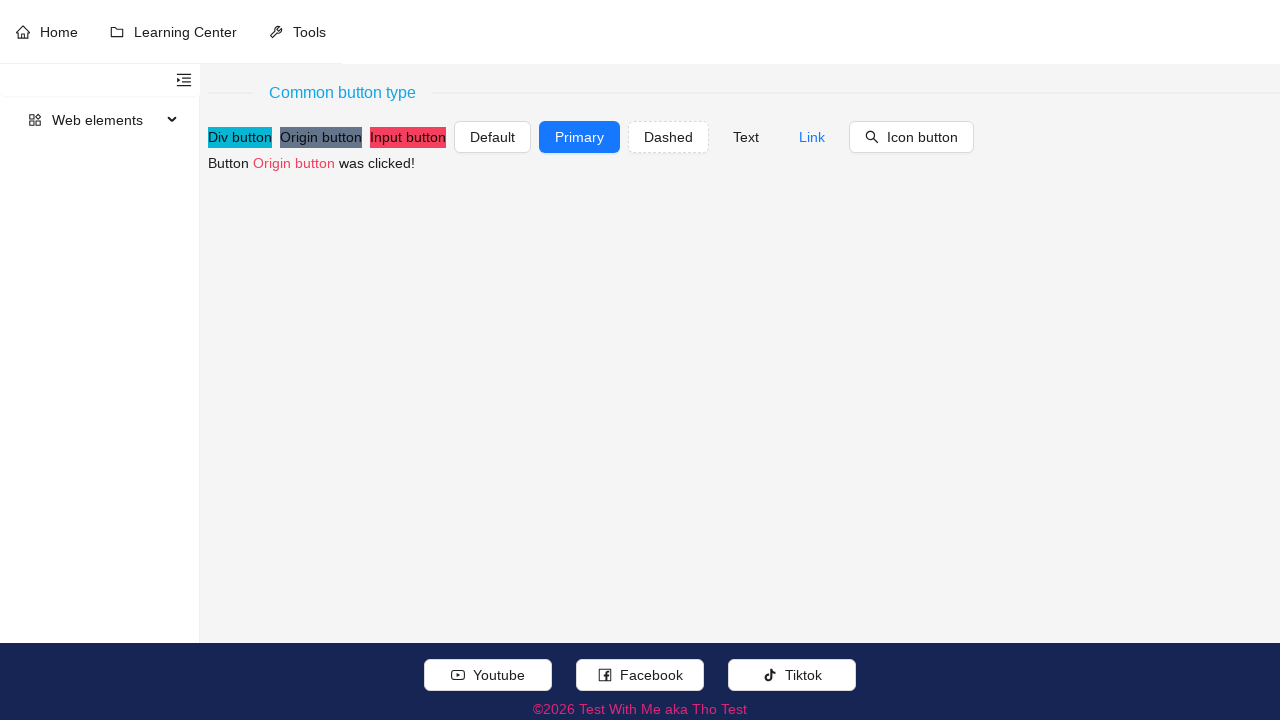

Located button with label 'Input button'
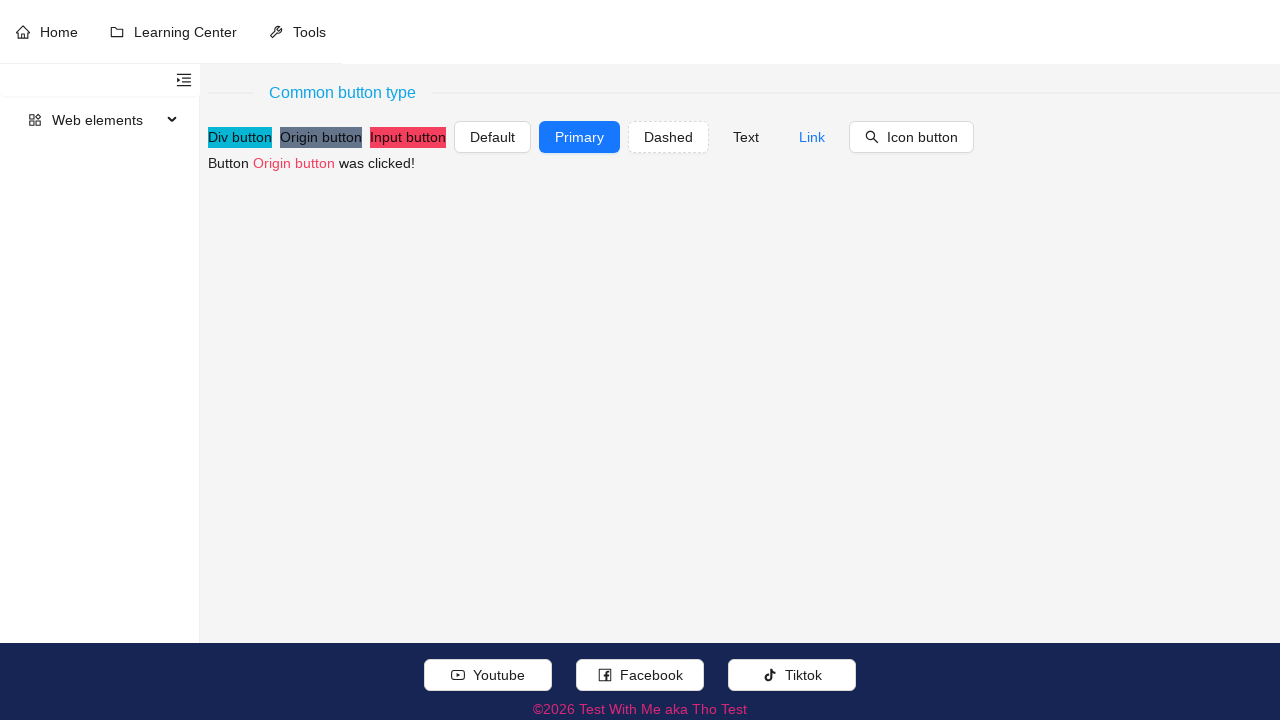

Clicked button labeled 'Input button' at (408, 137) on //button[normalize-space(.//text())='Input button'] | //*[@role='button' and nor
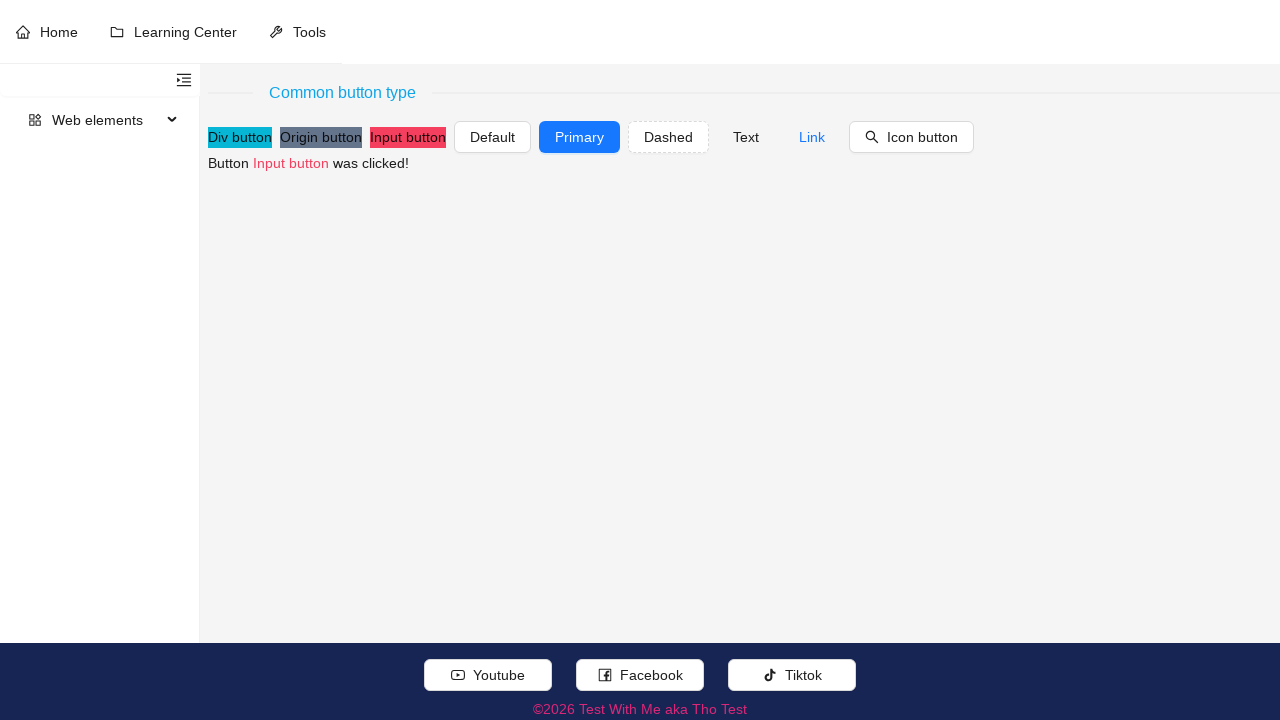

Verified click message appeared for 'Input button' button
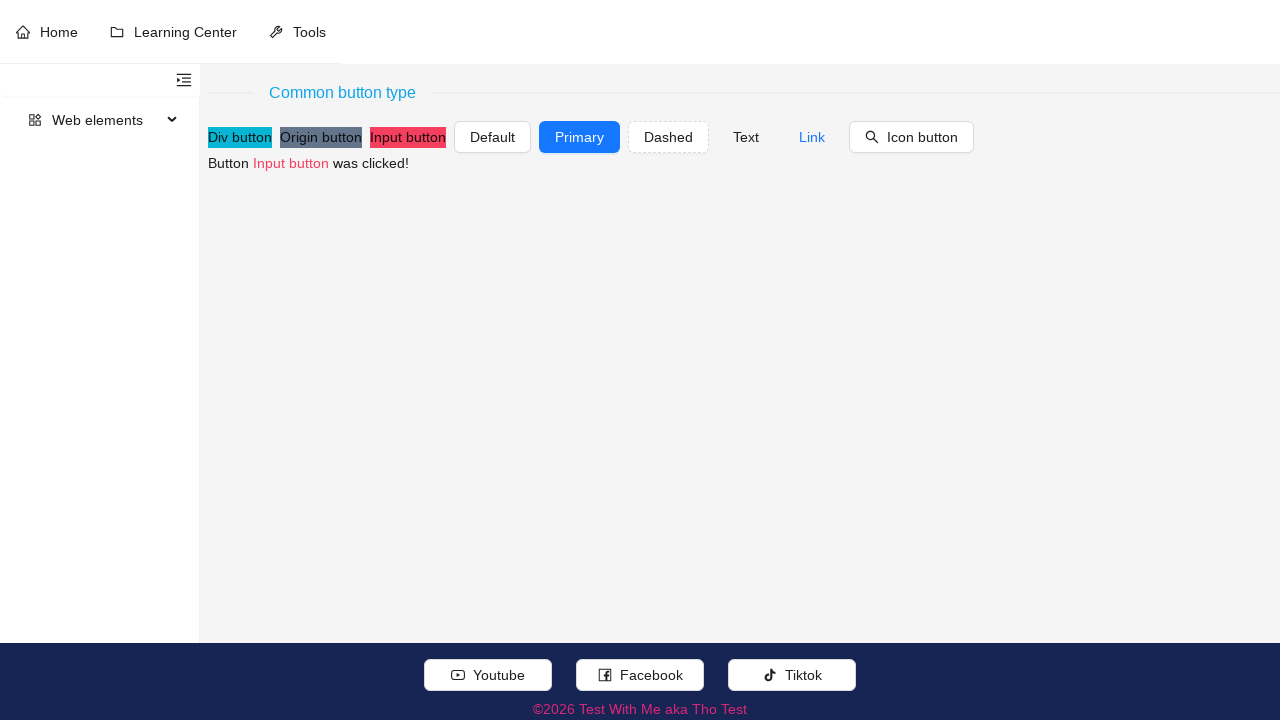

Constructed XPath for button label 'Default'
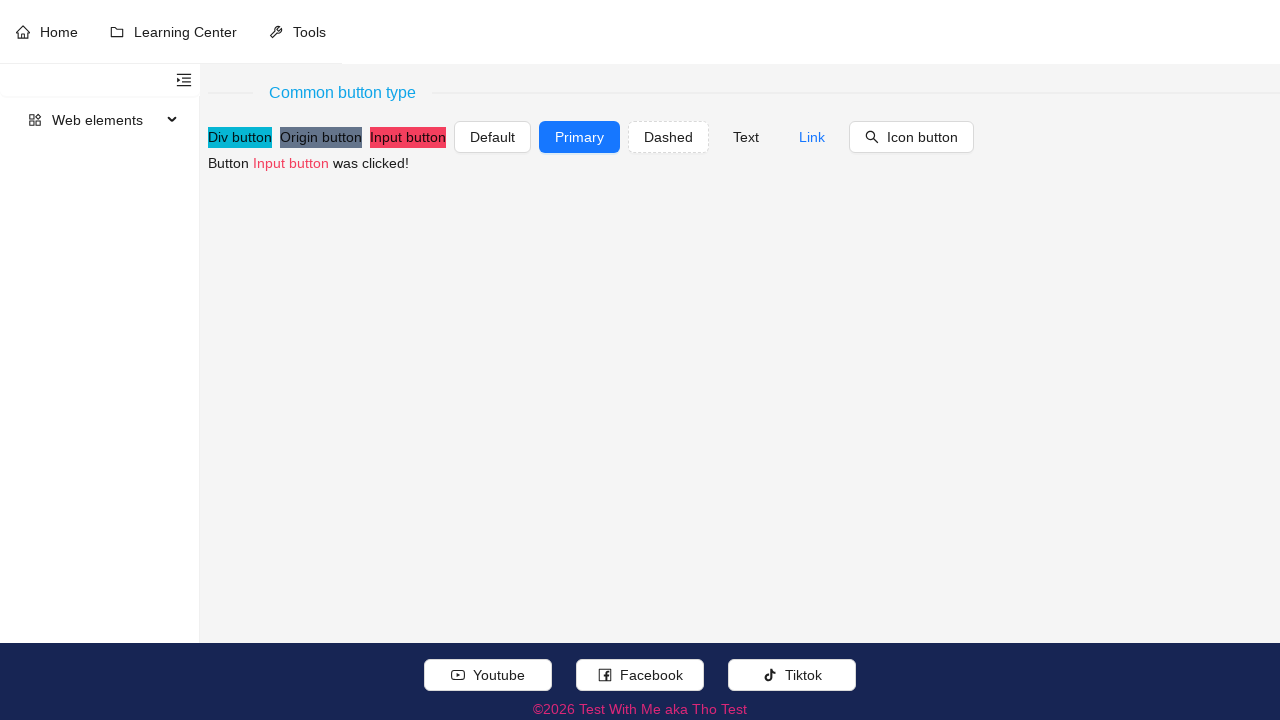

Located button with label 'Default'
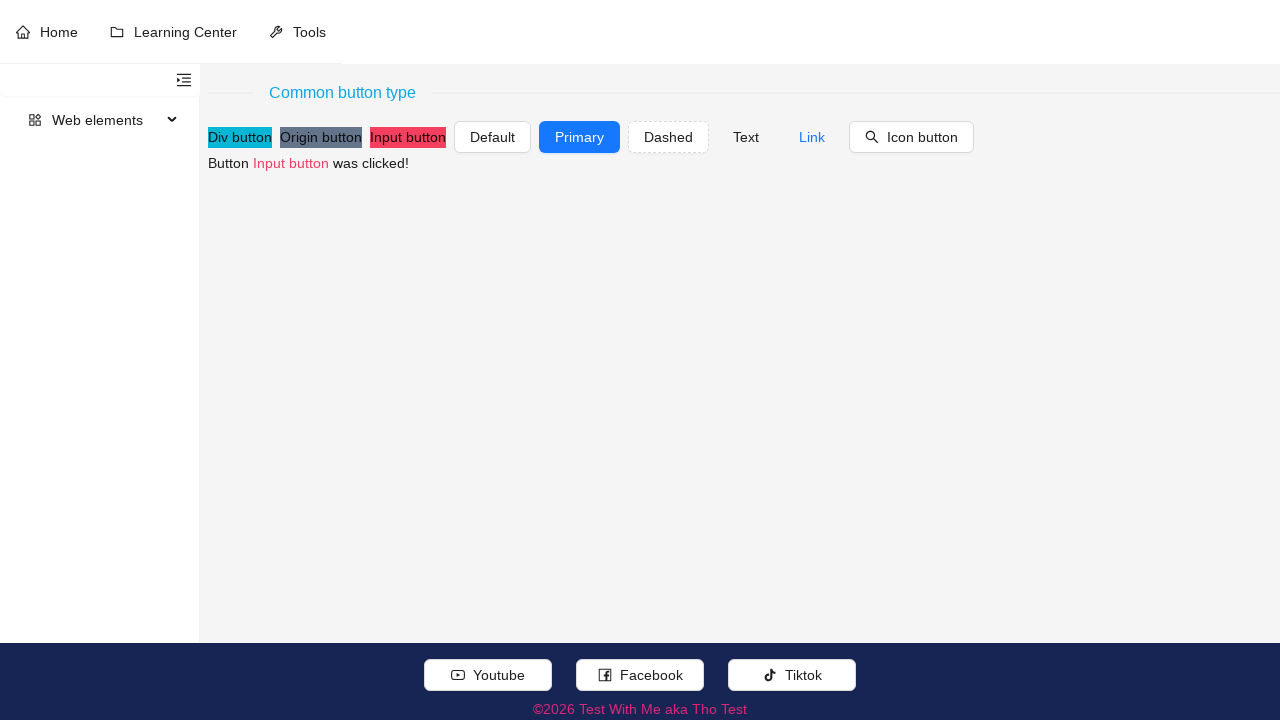

Clicked button labeled 'Default' at (492, 137) on //button[normalize-space(.//text())='Default'] | //*[@role='button' and normaliz
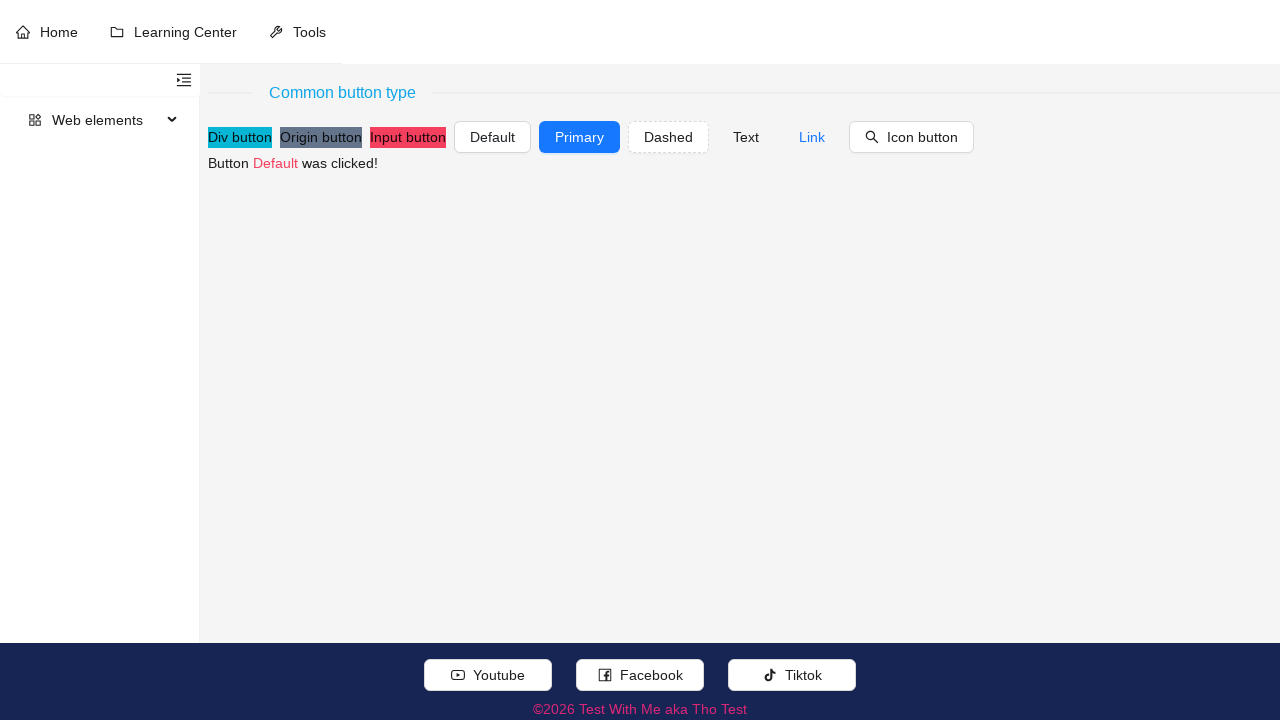

Verified click message appeared for 'Default' button
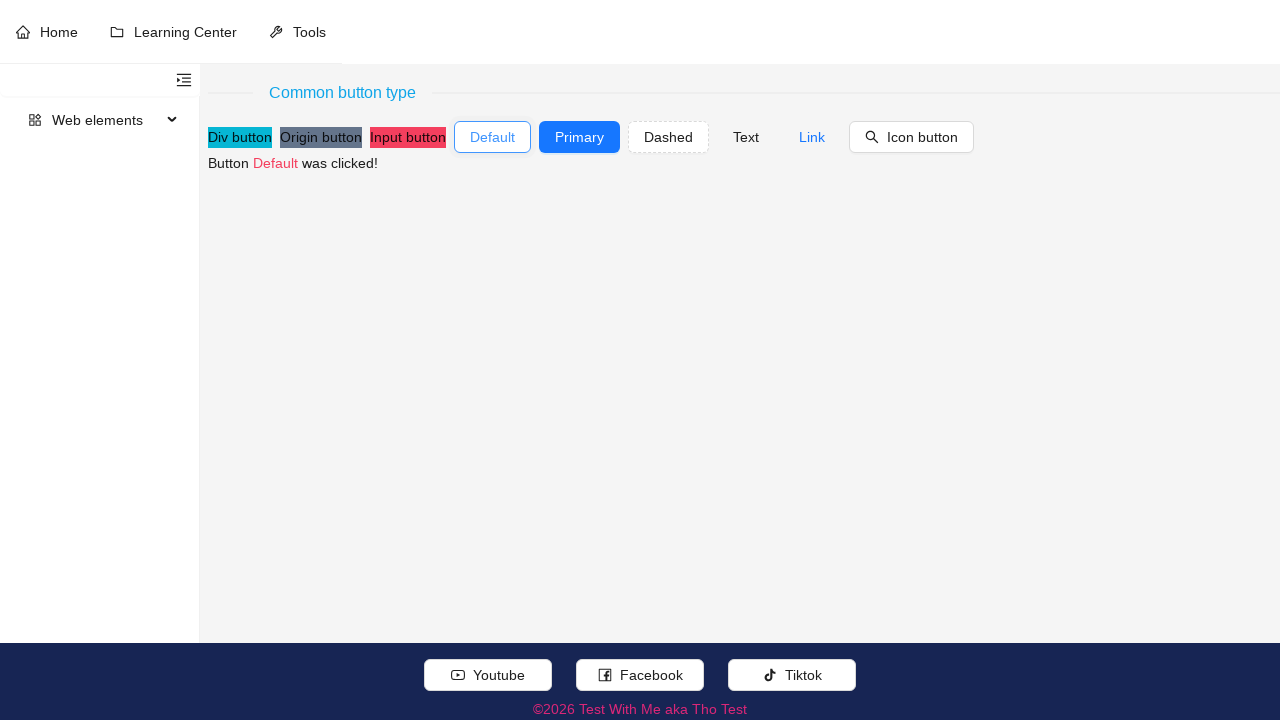

Constructed XPath for button label 'Primary'
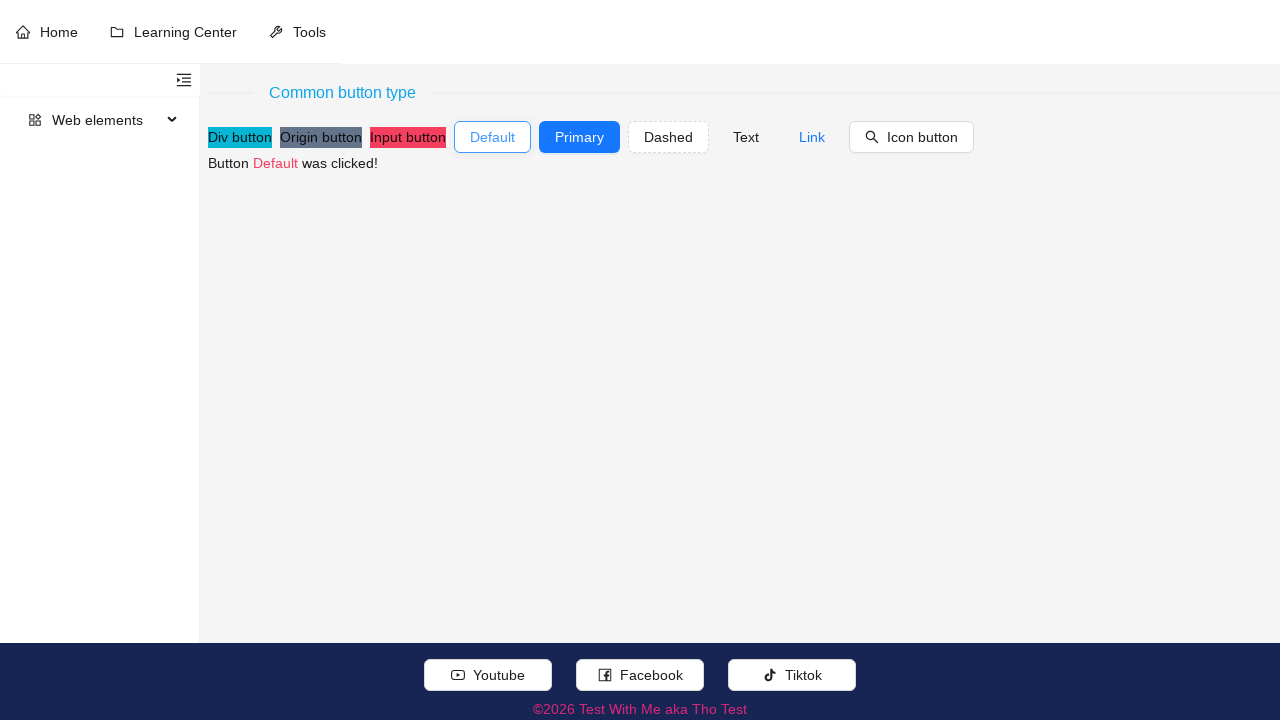

Located button with label 'Primary'
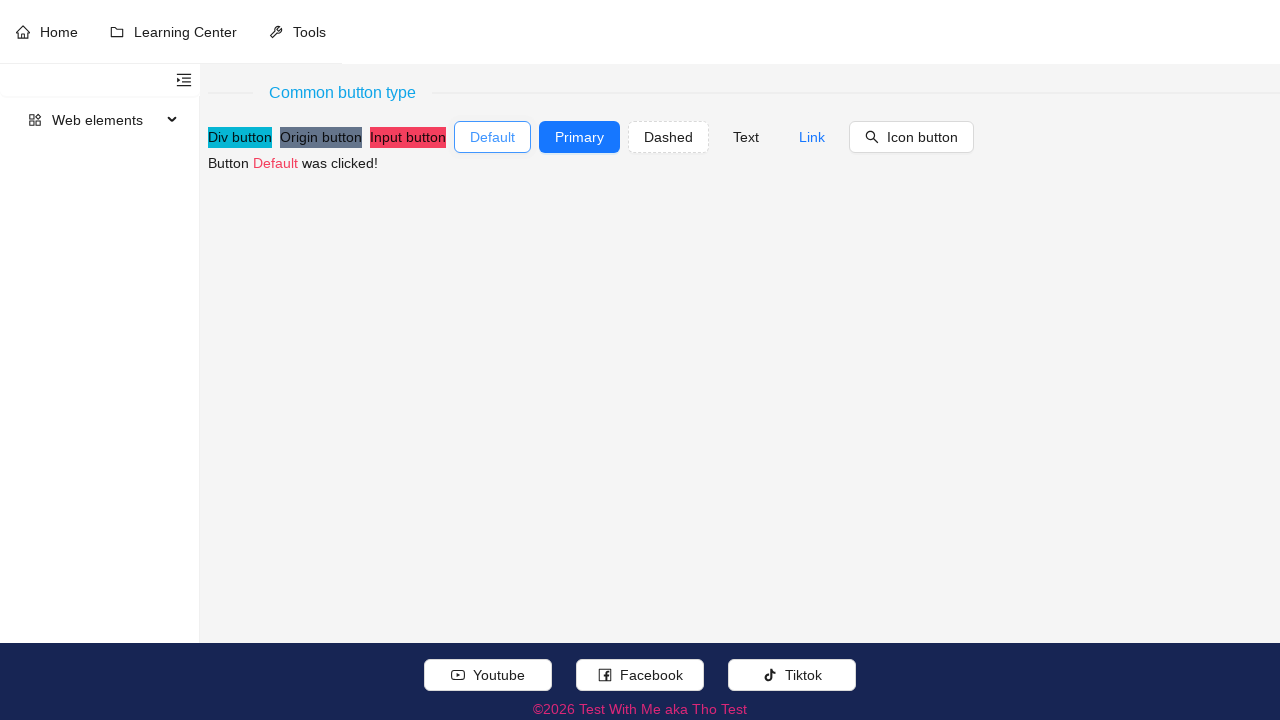

Clicked button labeled 'Primary' at (580, 137) on //button[normalize-space(.//text())='Primary'] | //*[@role='button' and normaliz
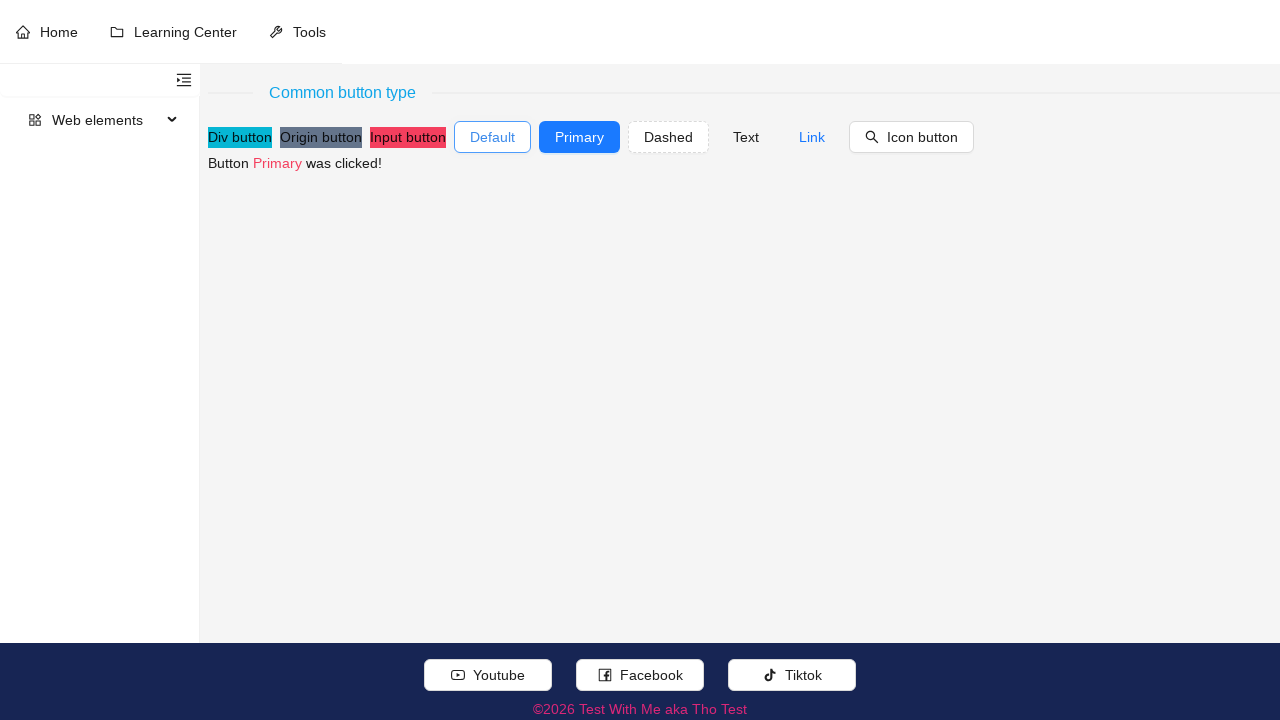

Verified click message appeared for 'Primary' button
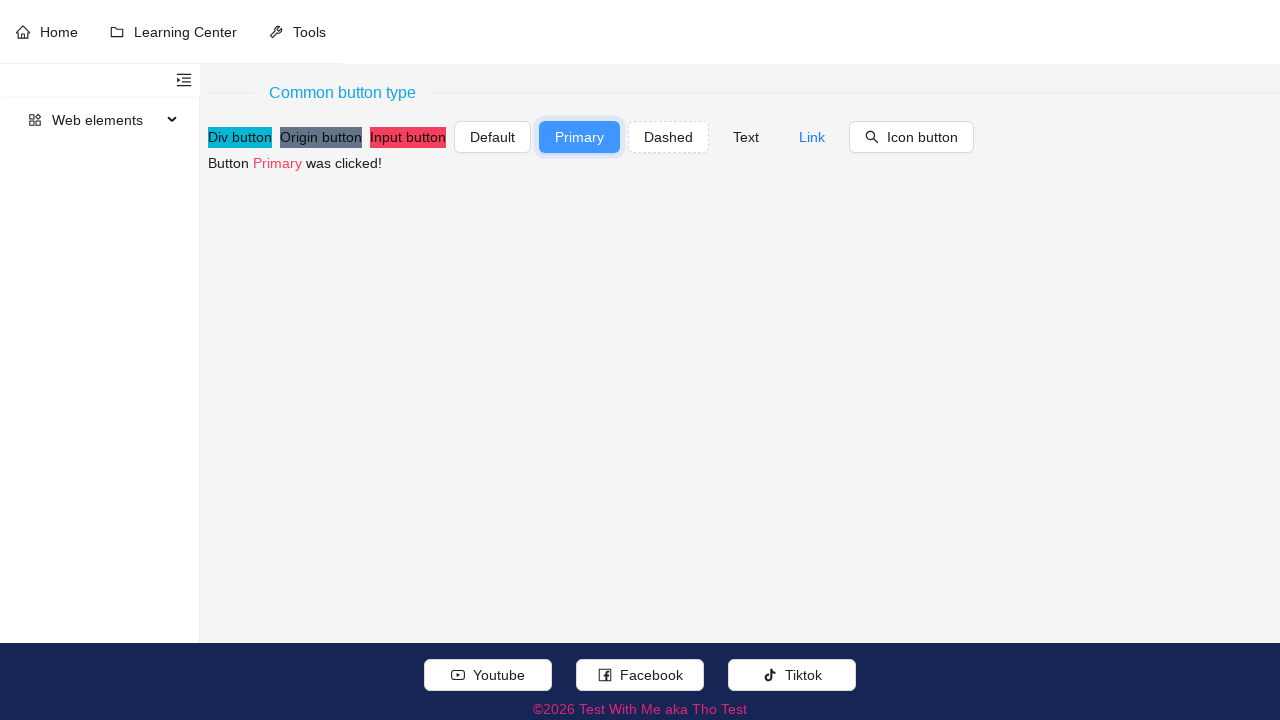

Constructed XPath for button label 'Dashed'
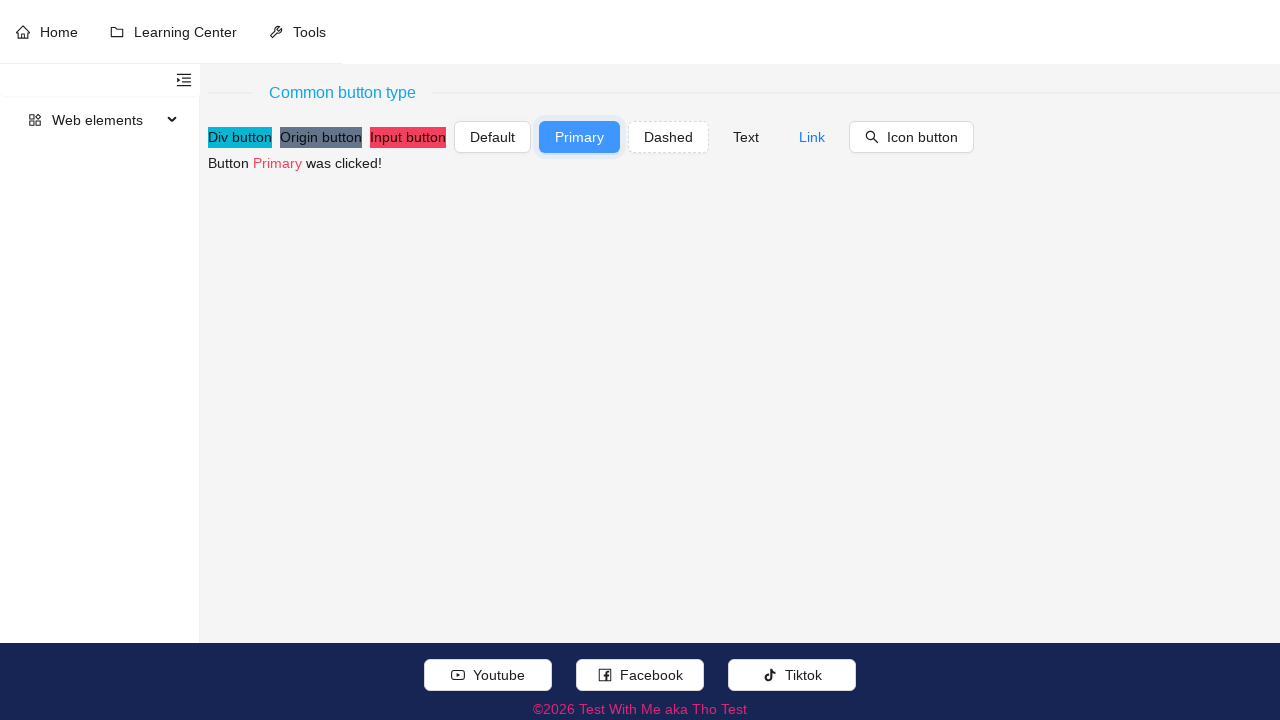

Located button with label 'Dashed'
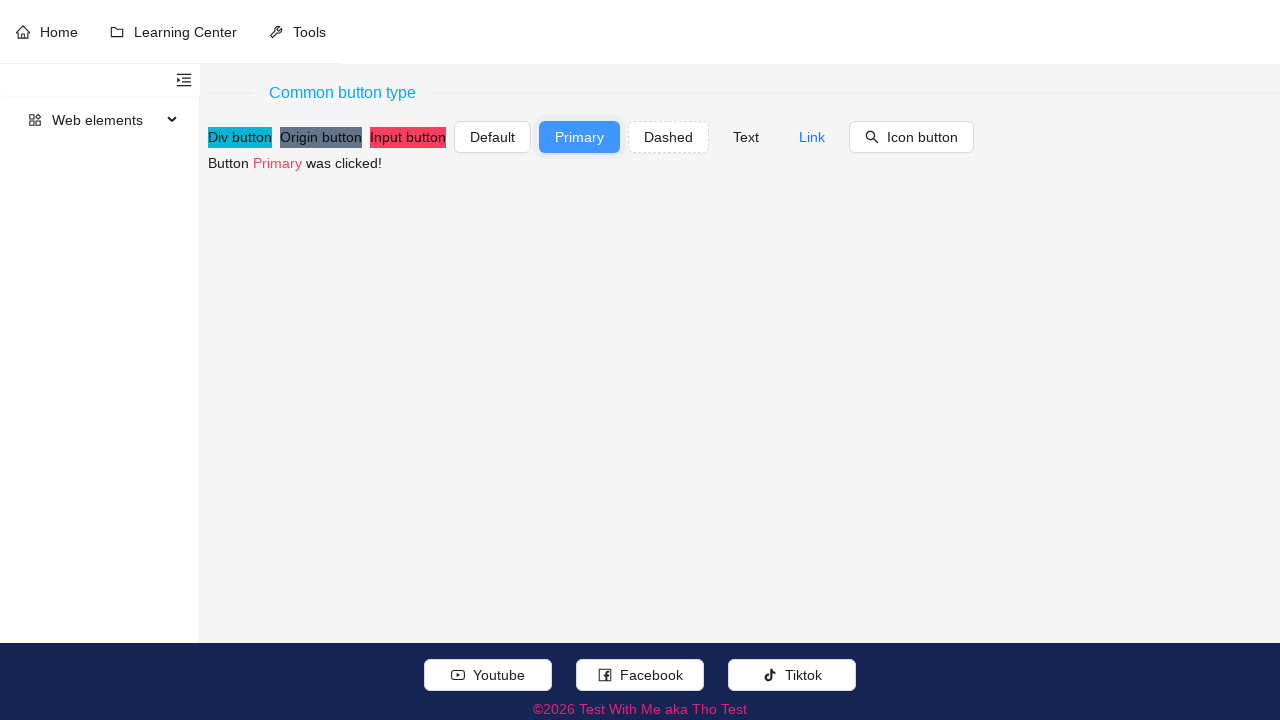

Clicked button labeled 'Dashed' at (668, 137) on //button[normalize-space(.//text())='Dashed'] | //*[@role='button' and normalize
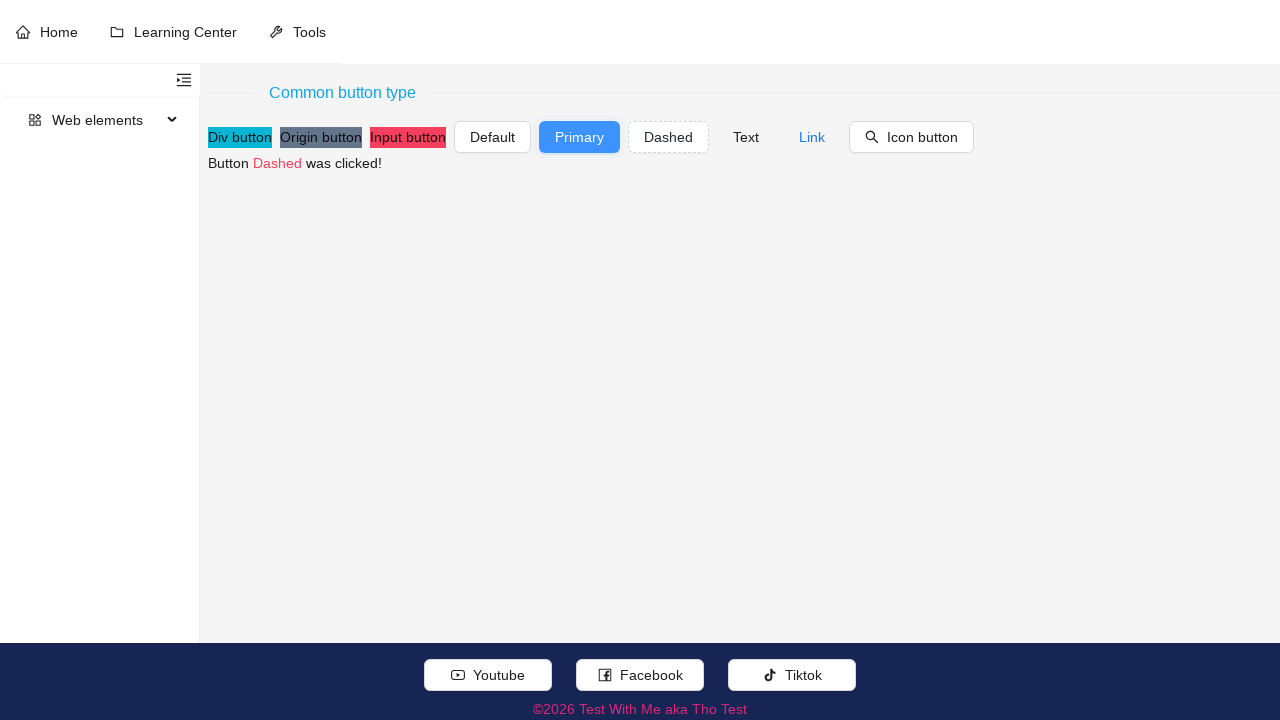

Verified click message appeared for 'Dashed' button
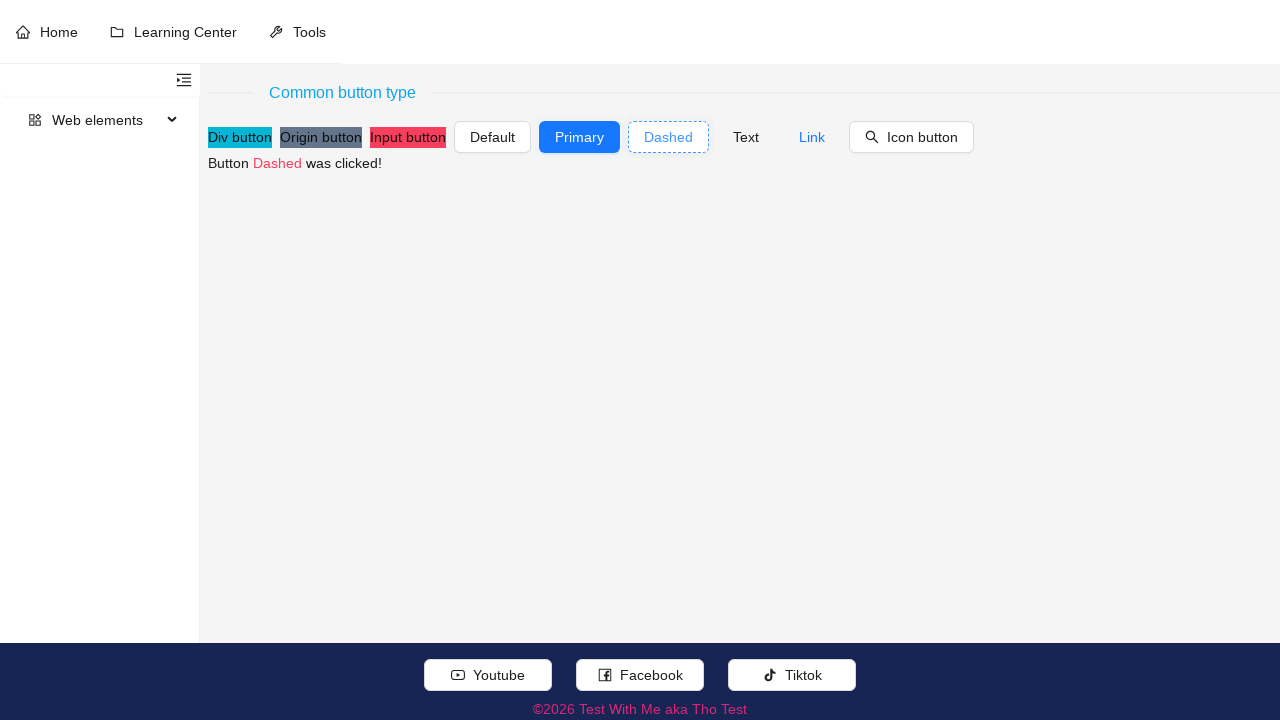

Constructed XPath for button label 'Text'
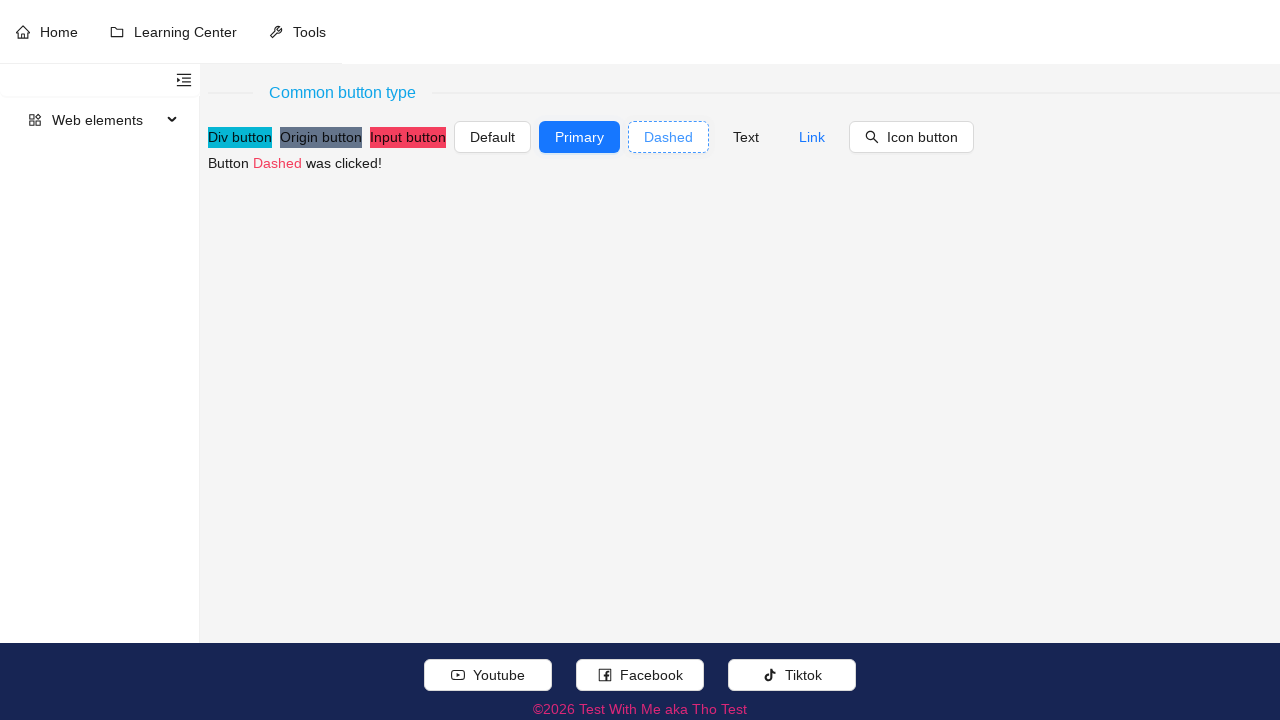

Located button with label 'Text'
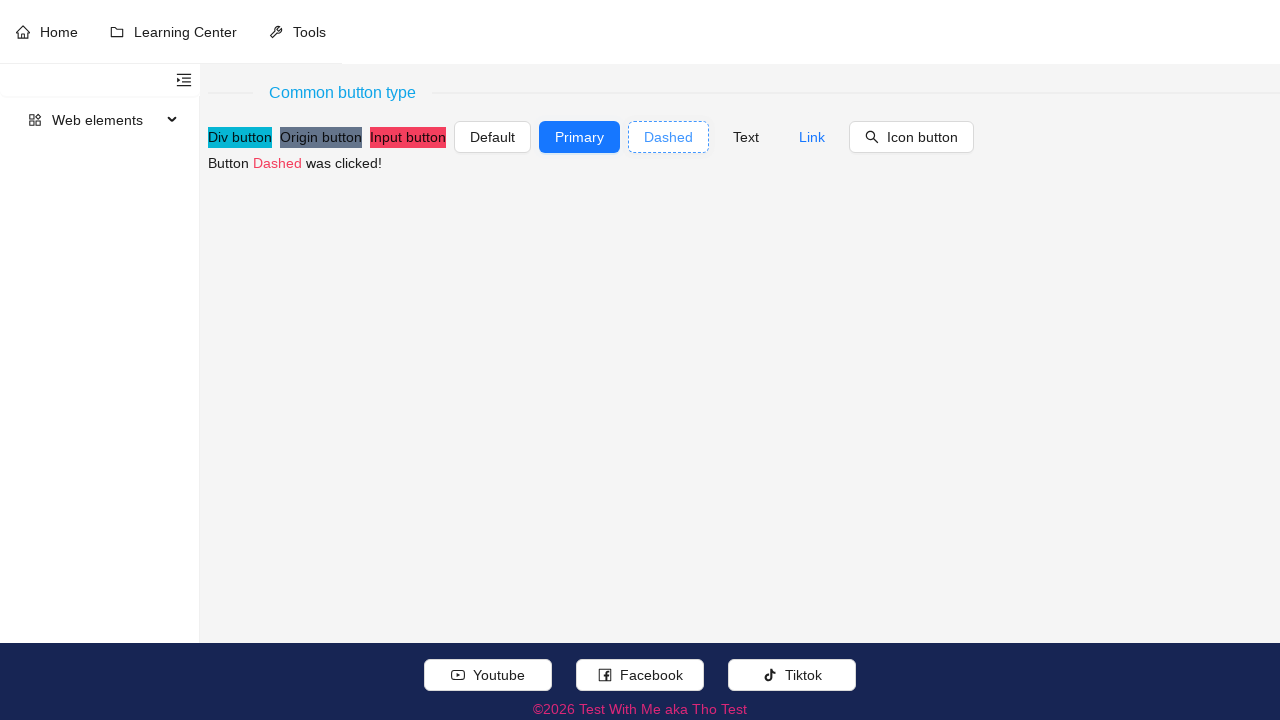

Clicked button labeled 'Text' at (746, 137) on //button[normalize-space(.//text())='Text'] | //*[@role='button' and normalize-s
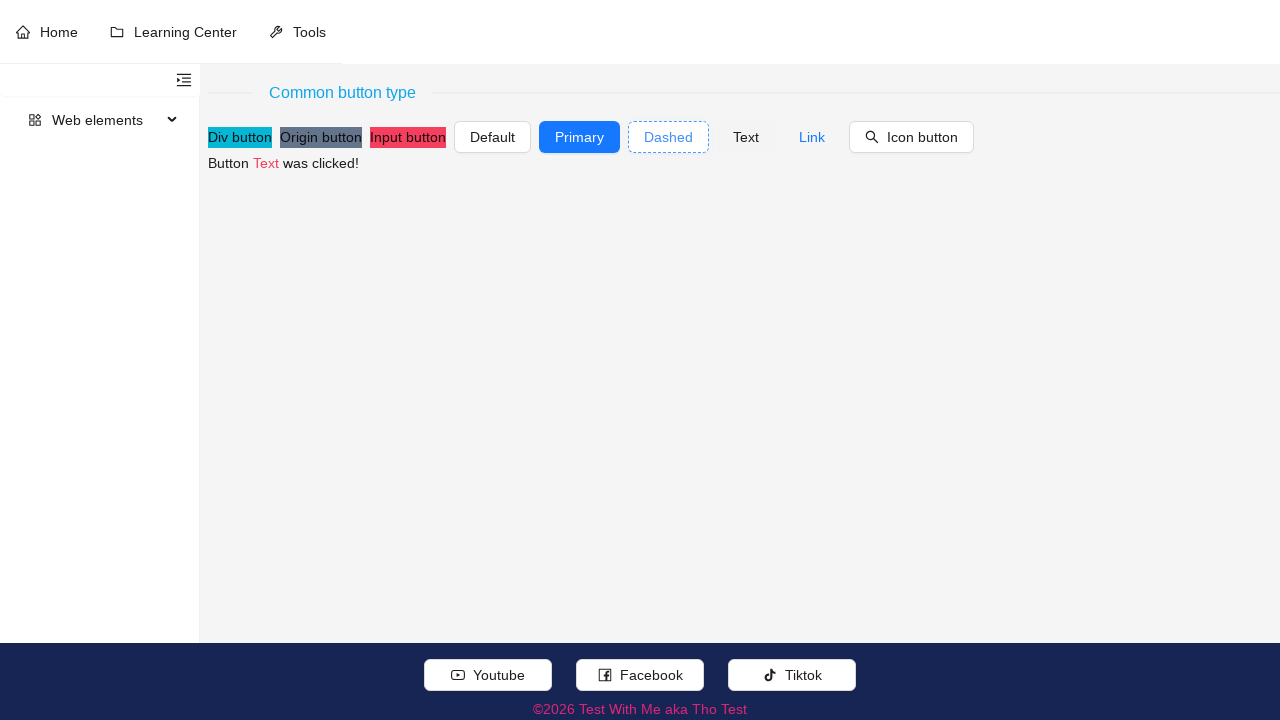

Verified click message appeared for 'Text' button
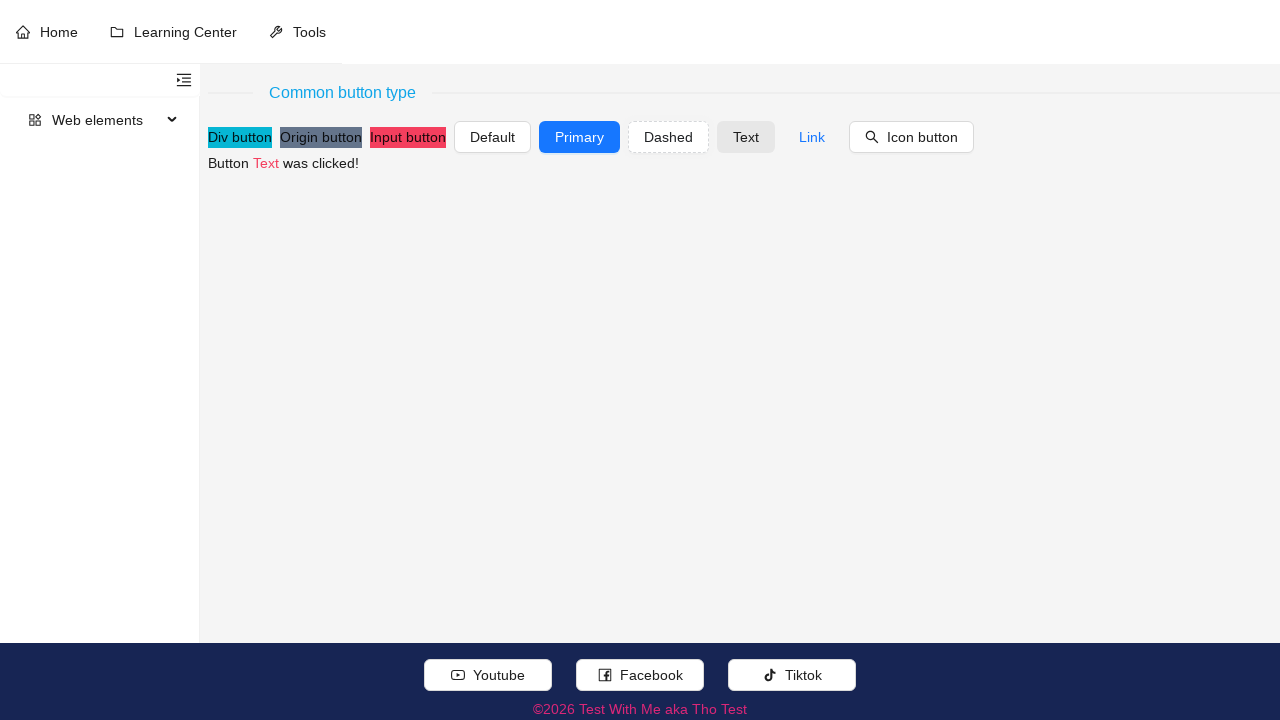

Constructed XPath for button label 'Link'
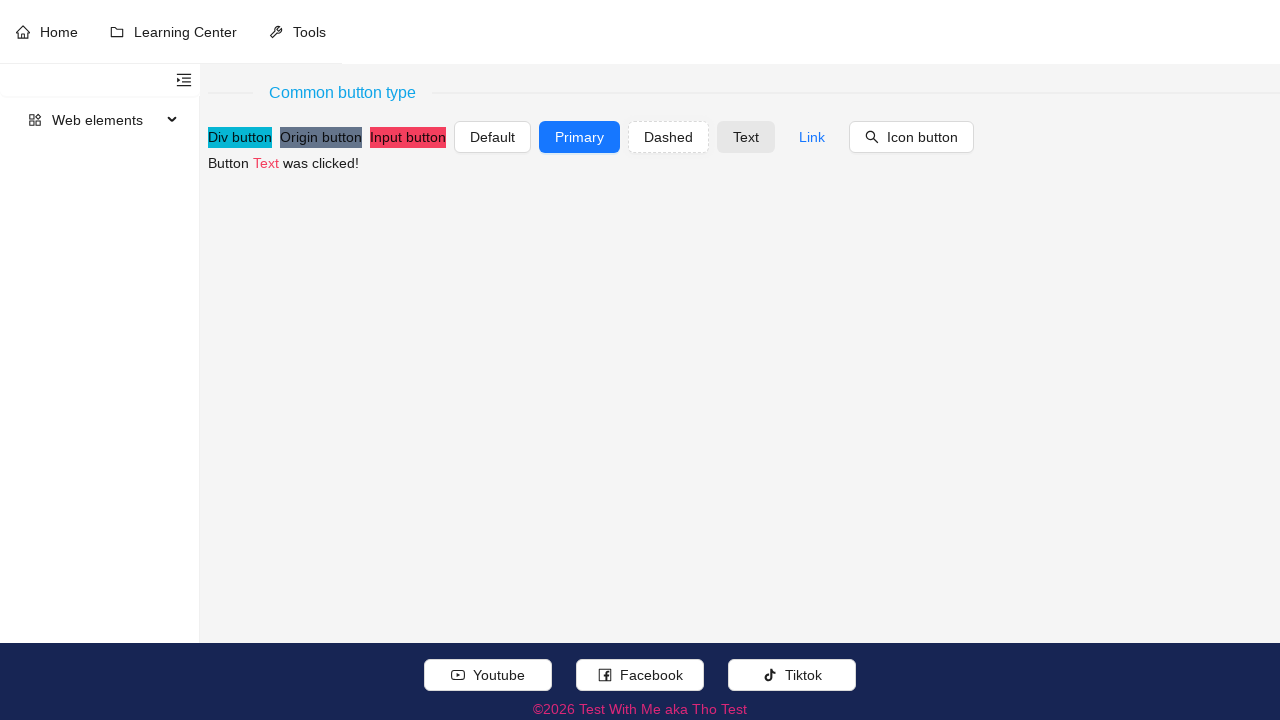

Located button with label 'Link'
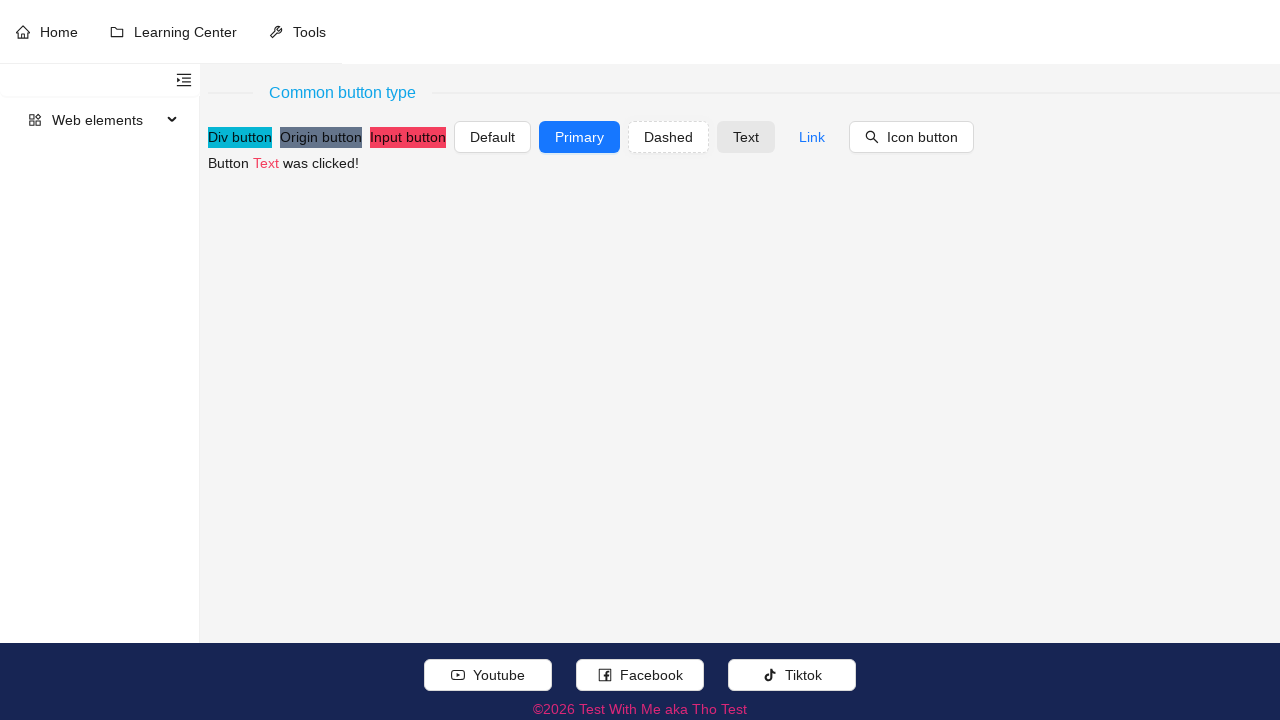

Clicked button labeled 'Link' at (812, 137) on //button[normalize-space(.//text())='Link'] | //*[@role='button' and normalize-s
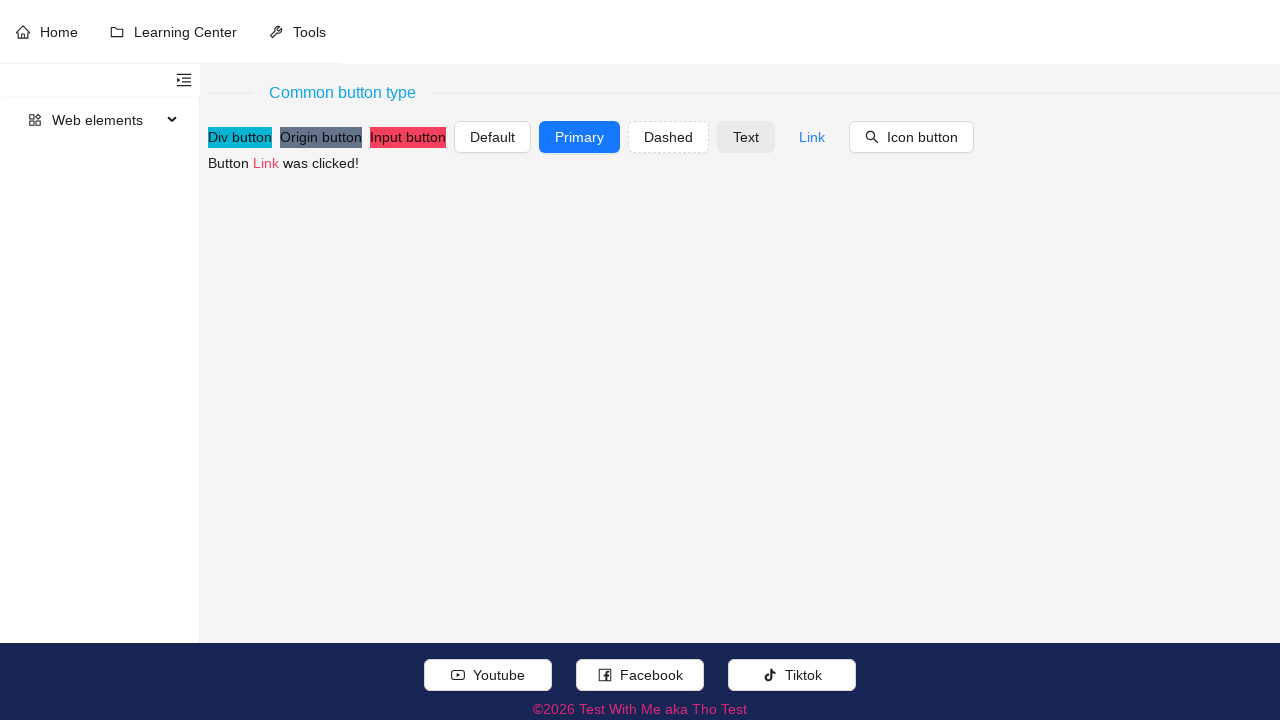

Verified click message appeared for 'Link' button
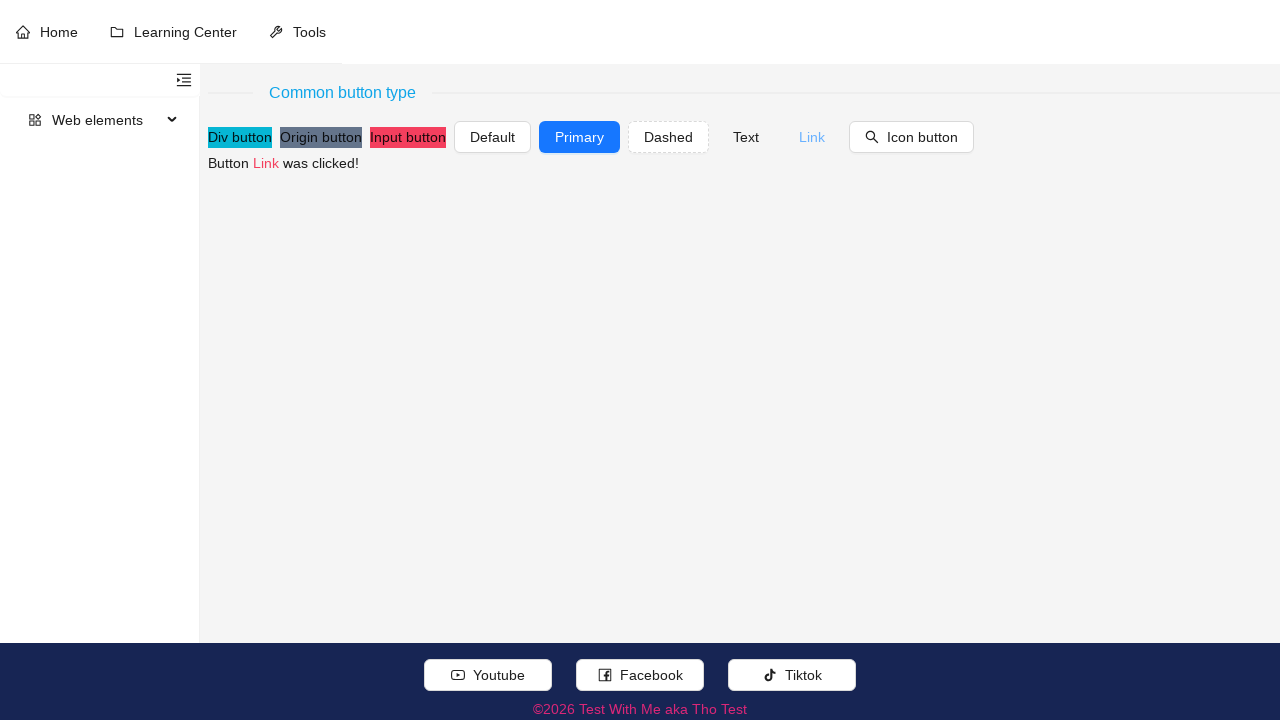

Constructed XPath for button label 'Icon button'
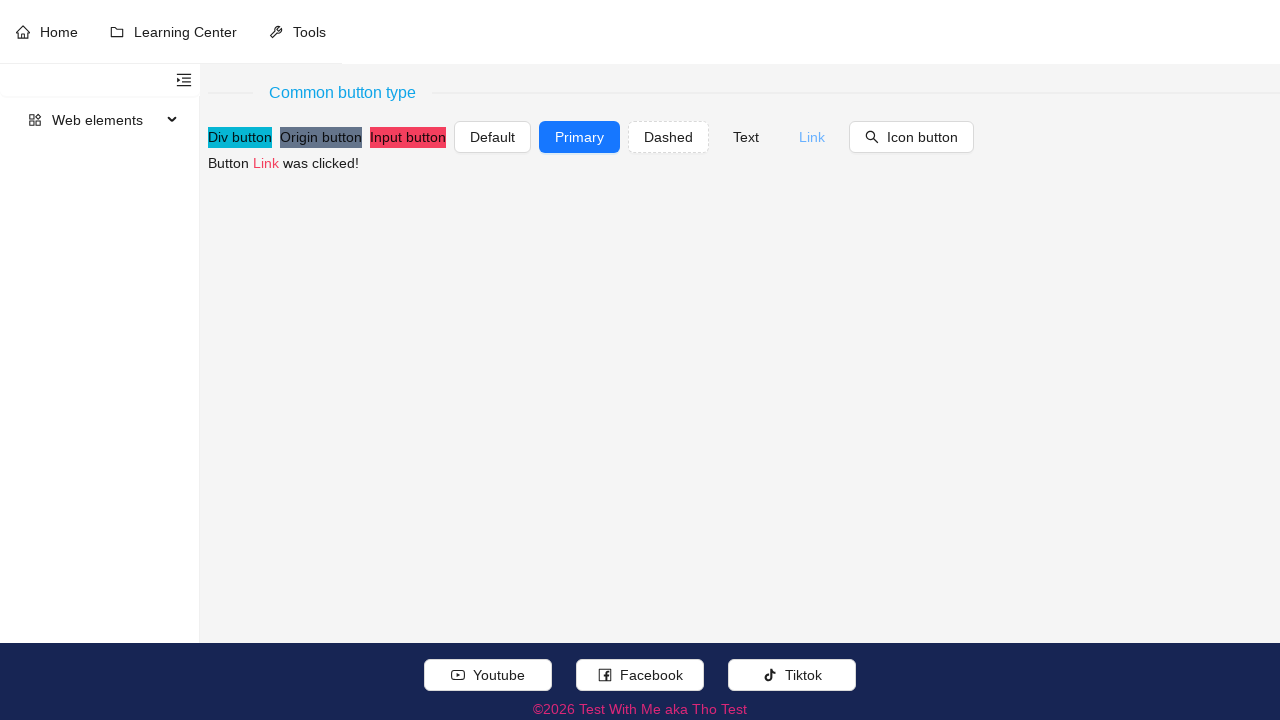

Located button with label 'Icon button'
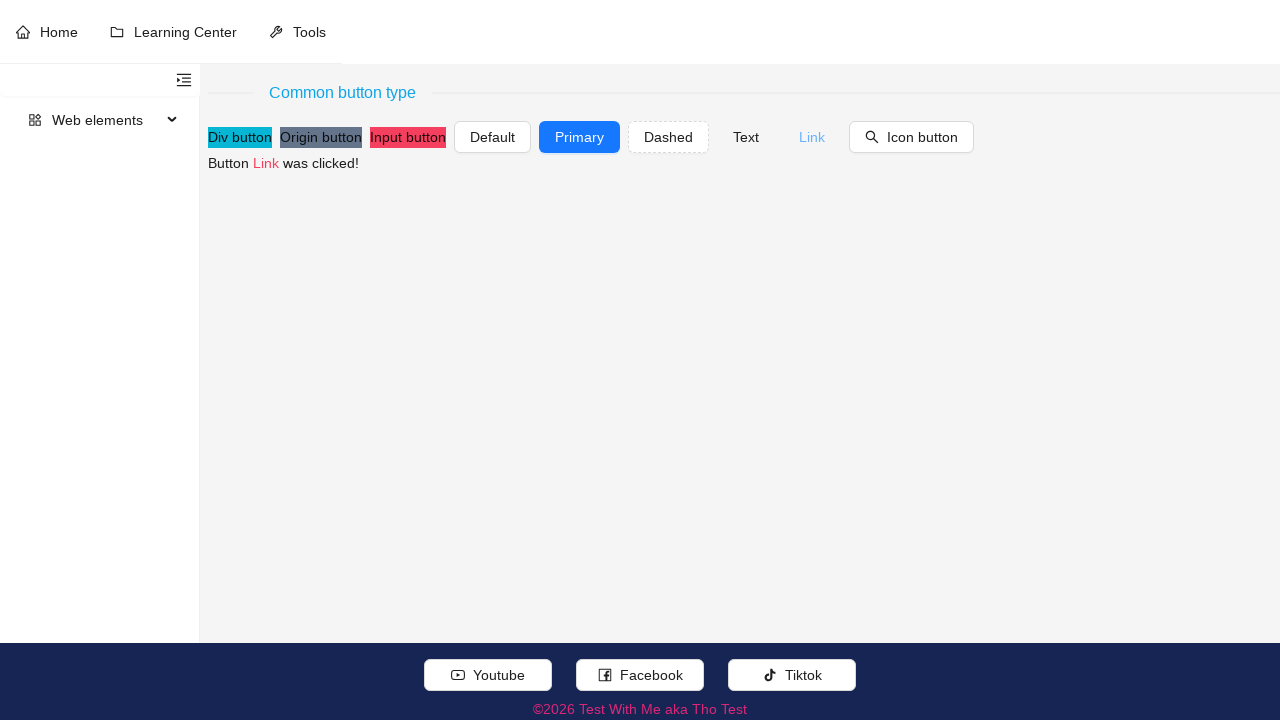

Clicked button labeled 'Icon button' at (912, 137) on //button[normalize-space(.//text())='Icon button'] | //*[@role='button' and norm
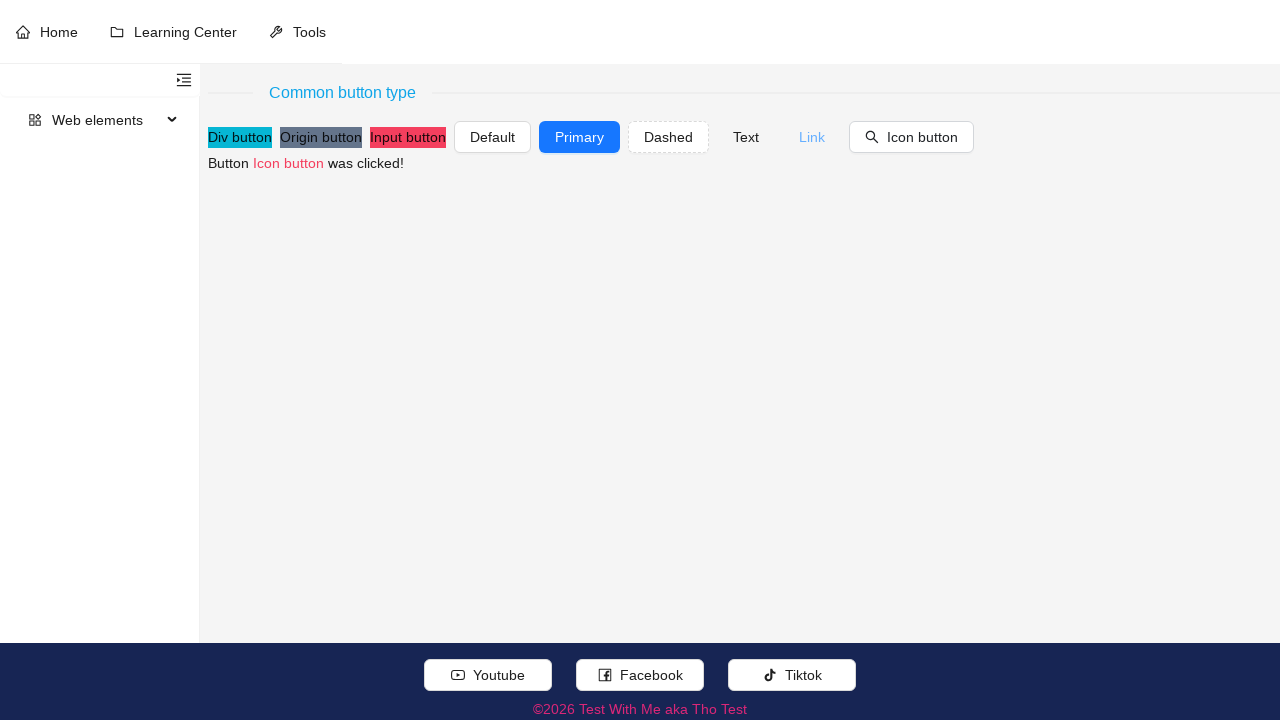

Verified click message appeared for 'Icon button' button
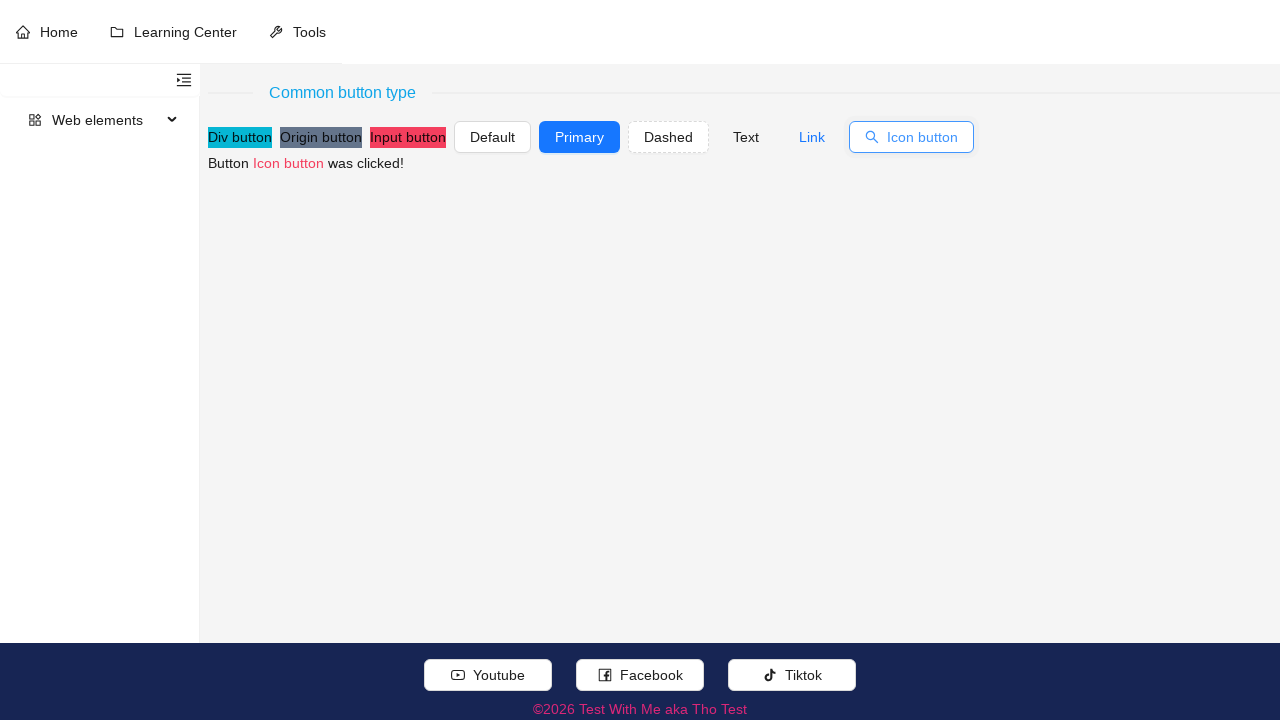

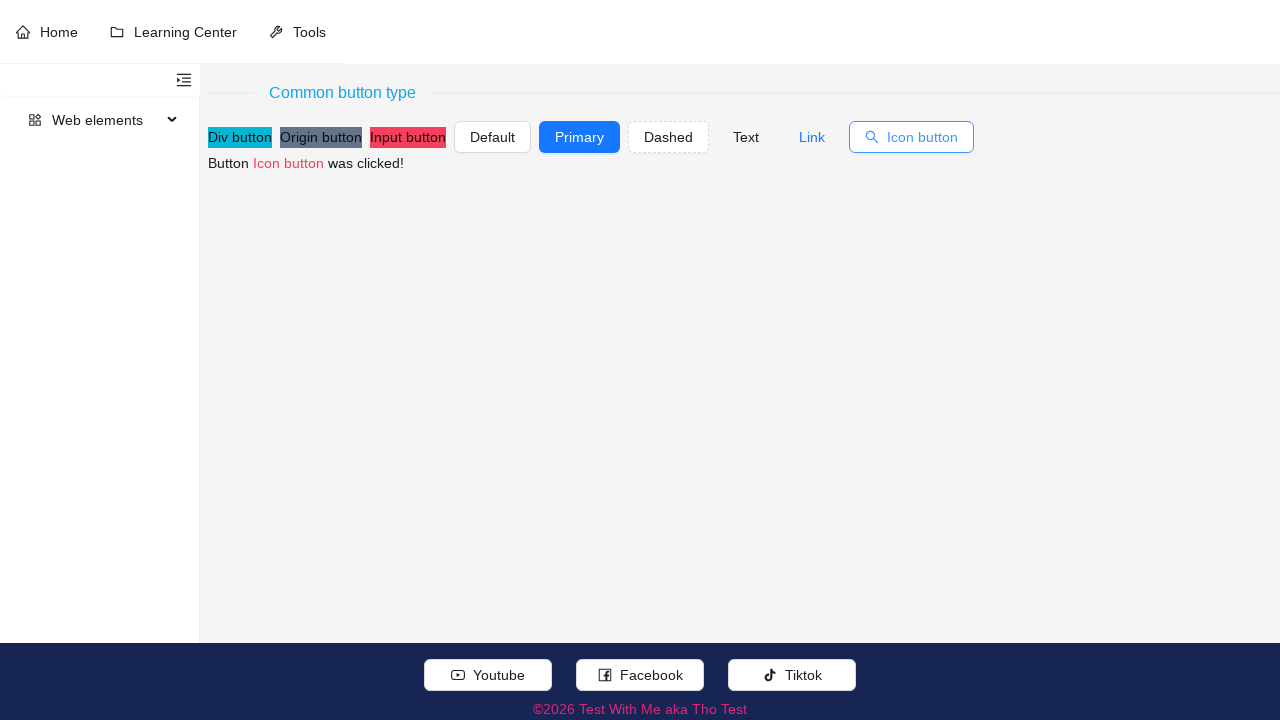